Tests the selectable grid widget by selecting all items, deselecting them, and then selecting only the 'Five' item

Starting URL: https://demoqa.com/

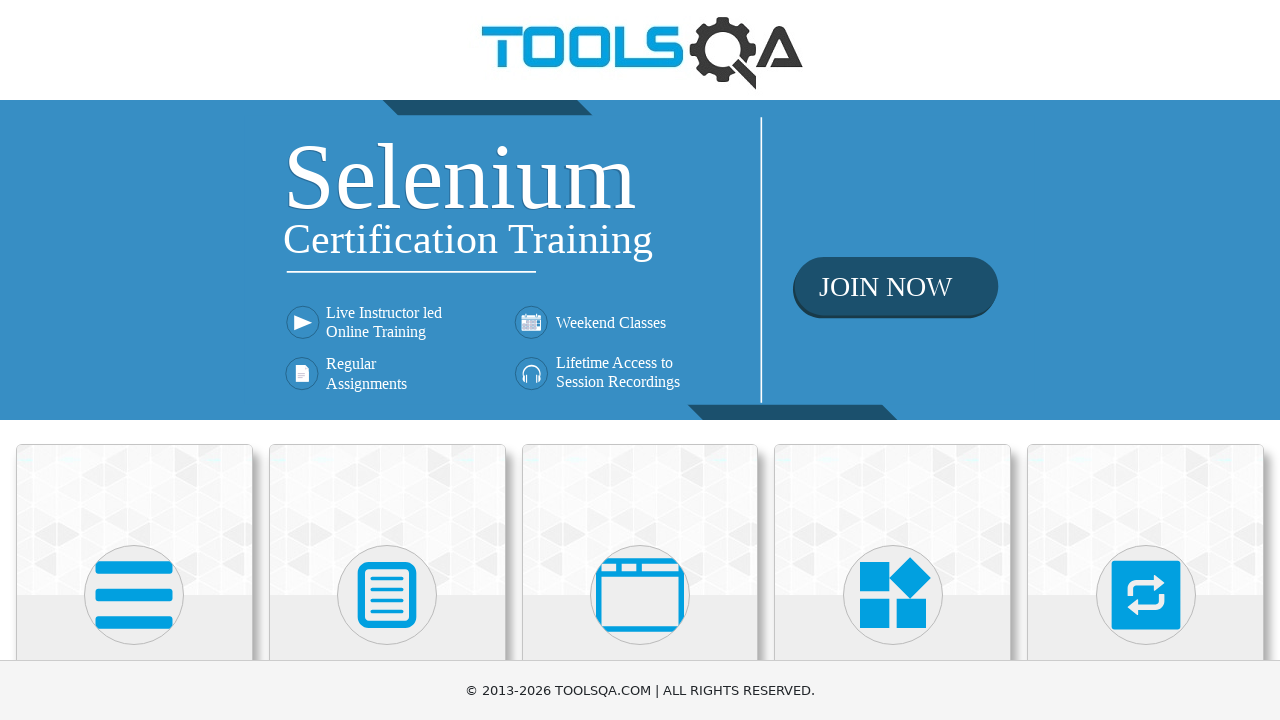

Clicked on Interactions section at (1146, 360) on xpath=//h5[text()='Interactions']
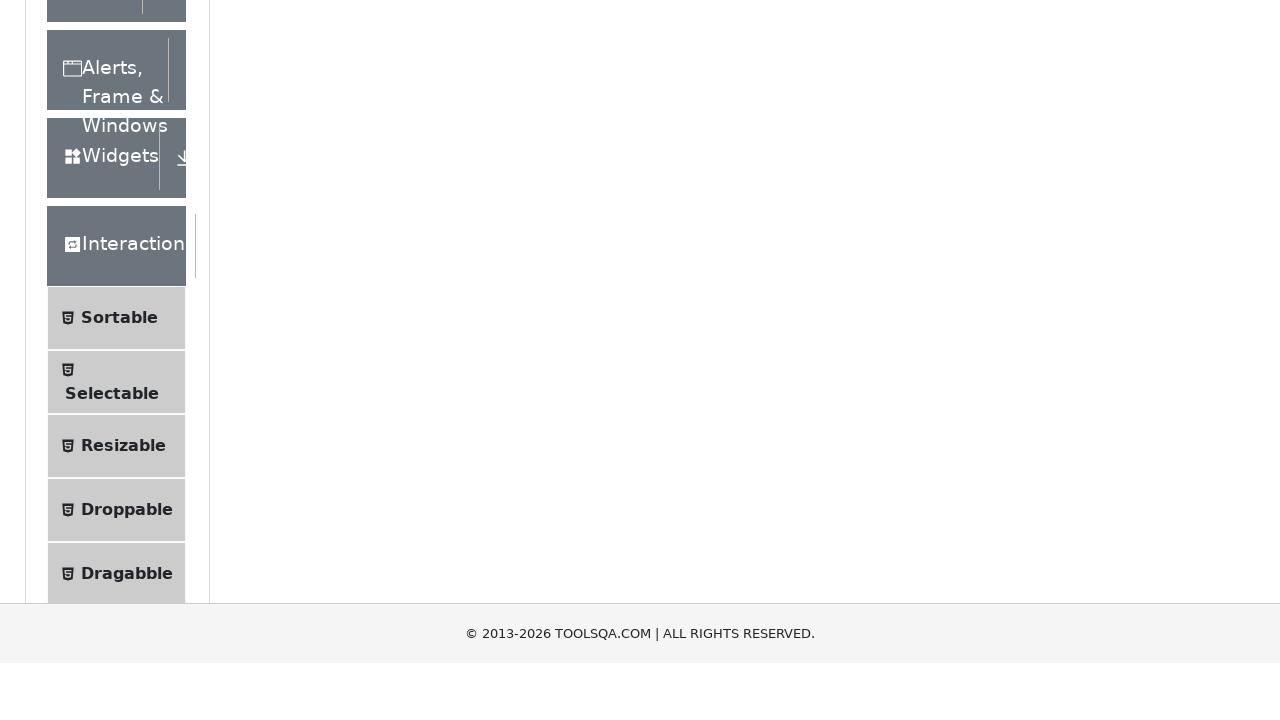

Clicked on Selectable tab at (112, 360) on xpath=//span[text()='Selectable']
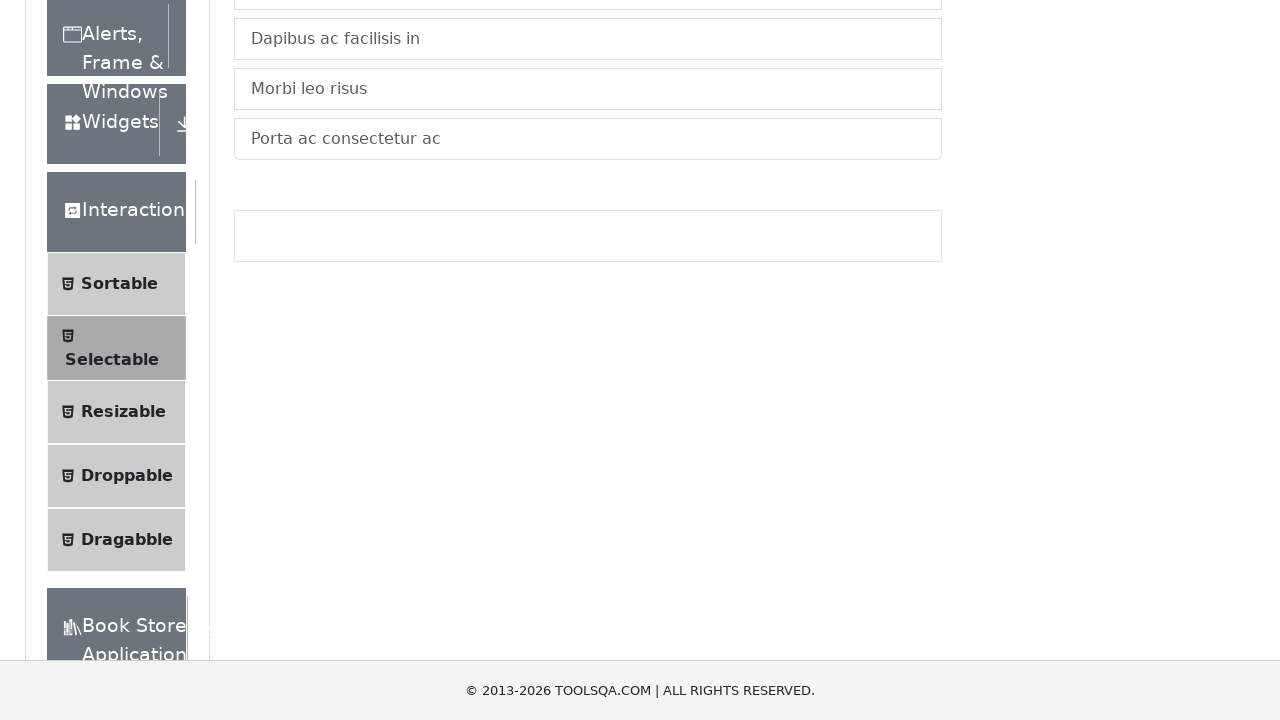

Clicked on Grid tab at (328, 244) on #demo-tab-grid
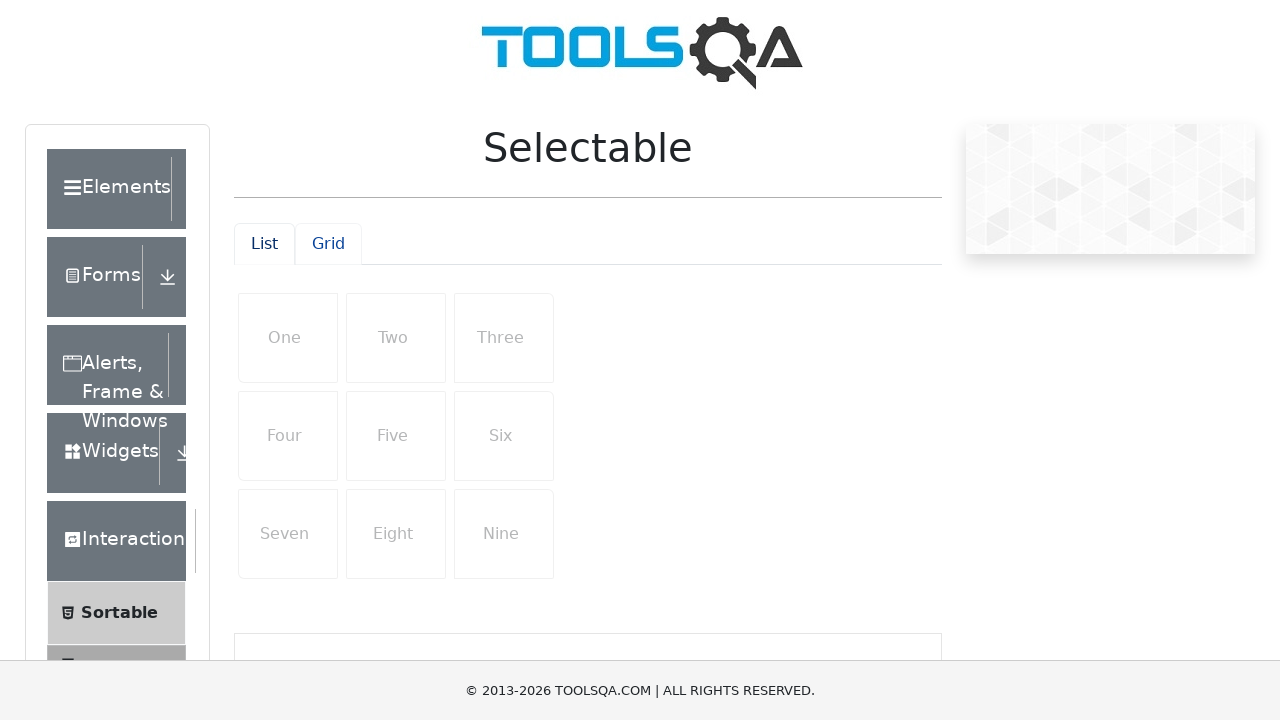

Retrieved all grid items from the selectable grid
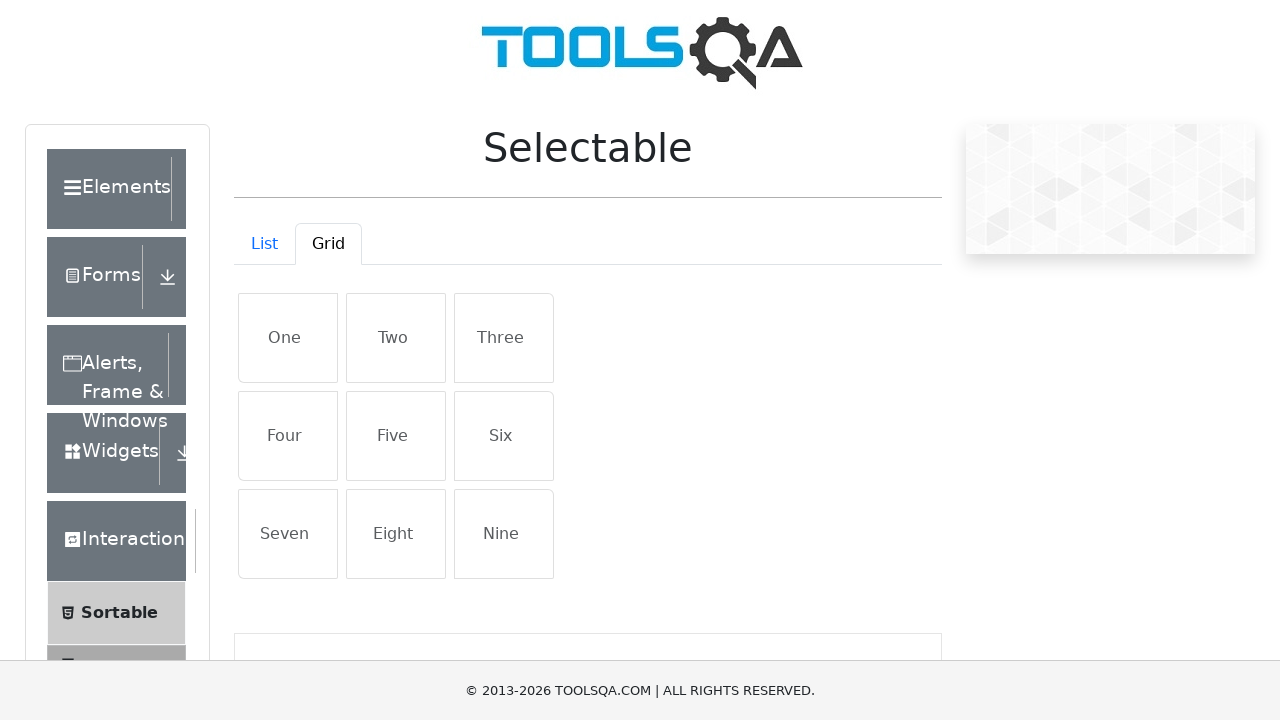

Clicked on a grid item to select it at (288, 338) on #gridContainer .list-group-item >> nth=0
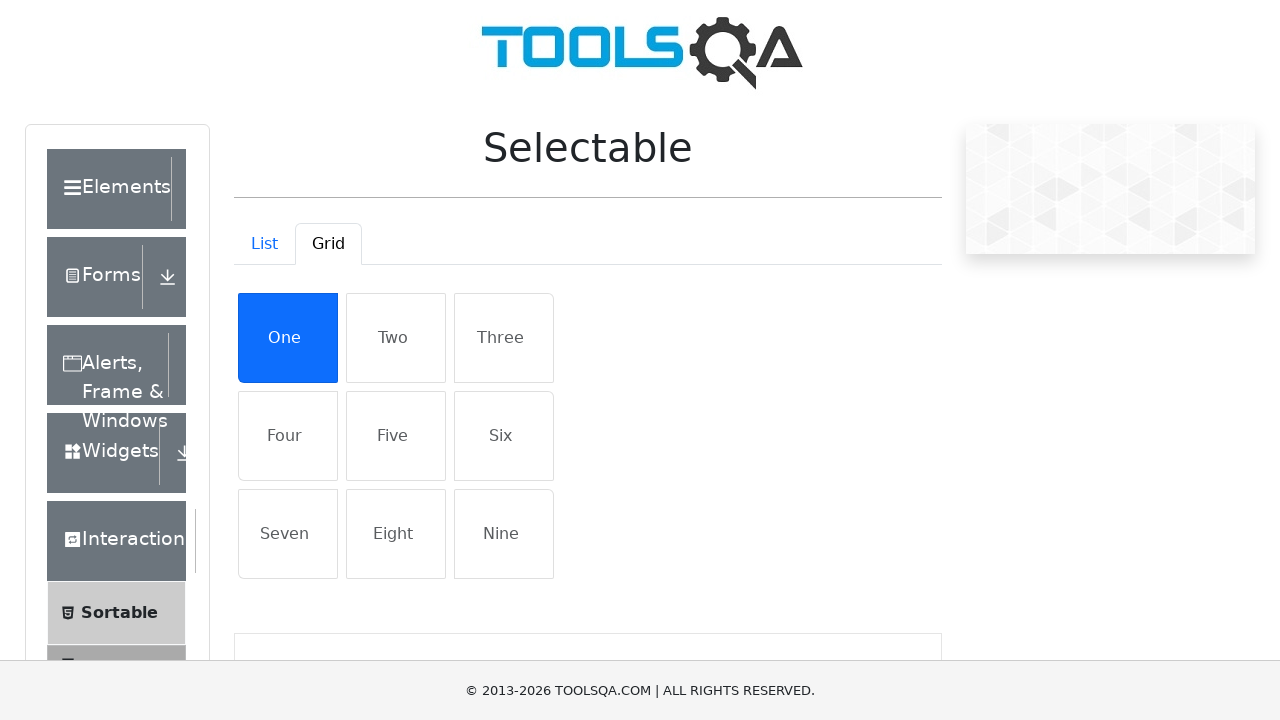

Waited 200ms for selection to register
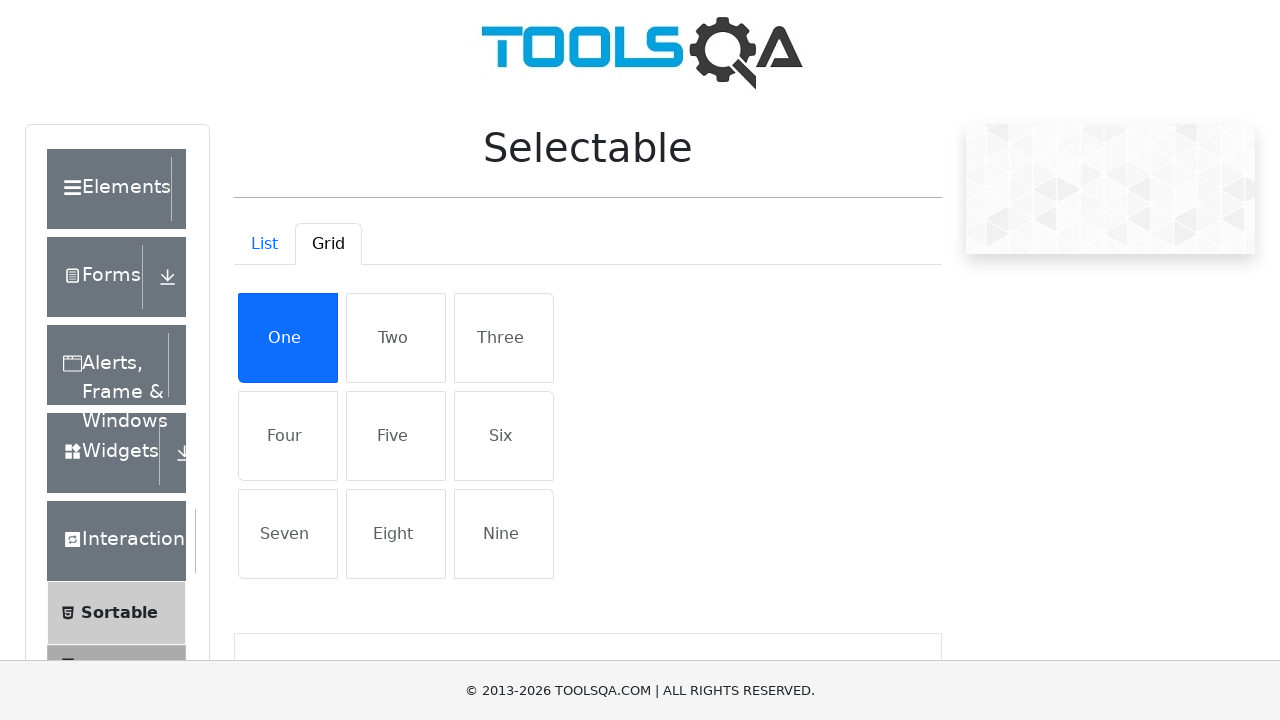

Clicked on a grid item to select it at (396, 338) on #gridContainer .list-group-item >> nth=1
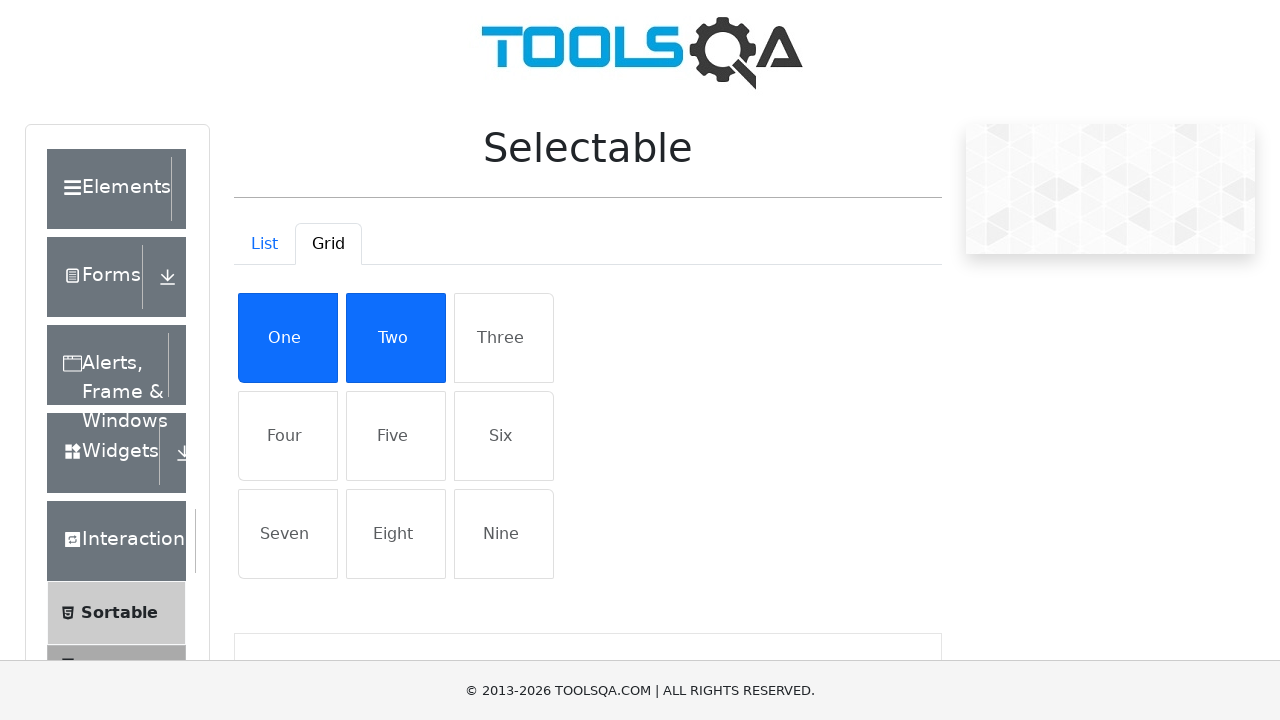

Waited 200ms for selection to register
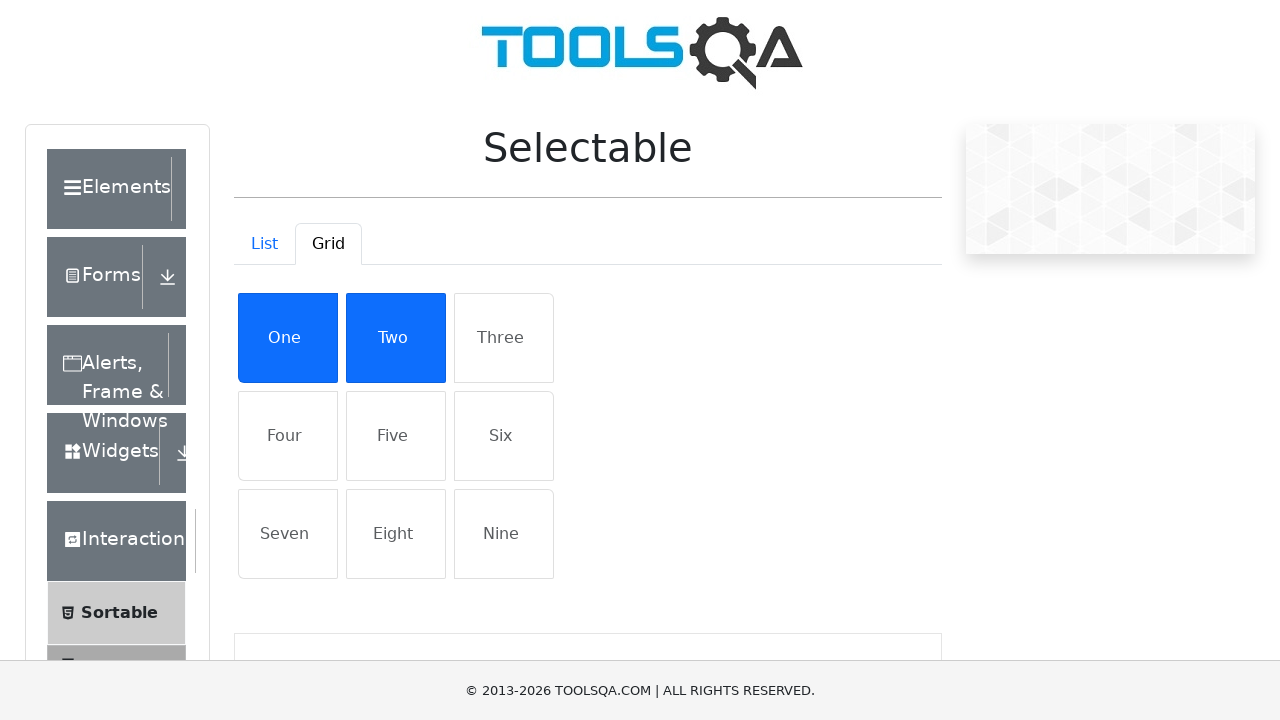

Clicked on a grid item to select it at (504, 338) on #gridContainer .list-group-item >> nth=2
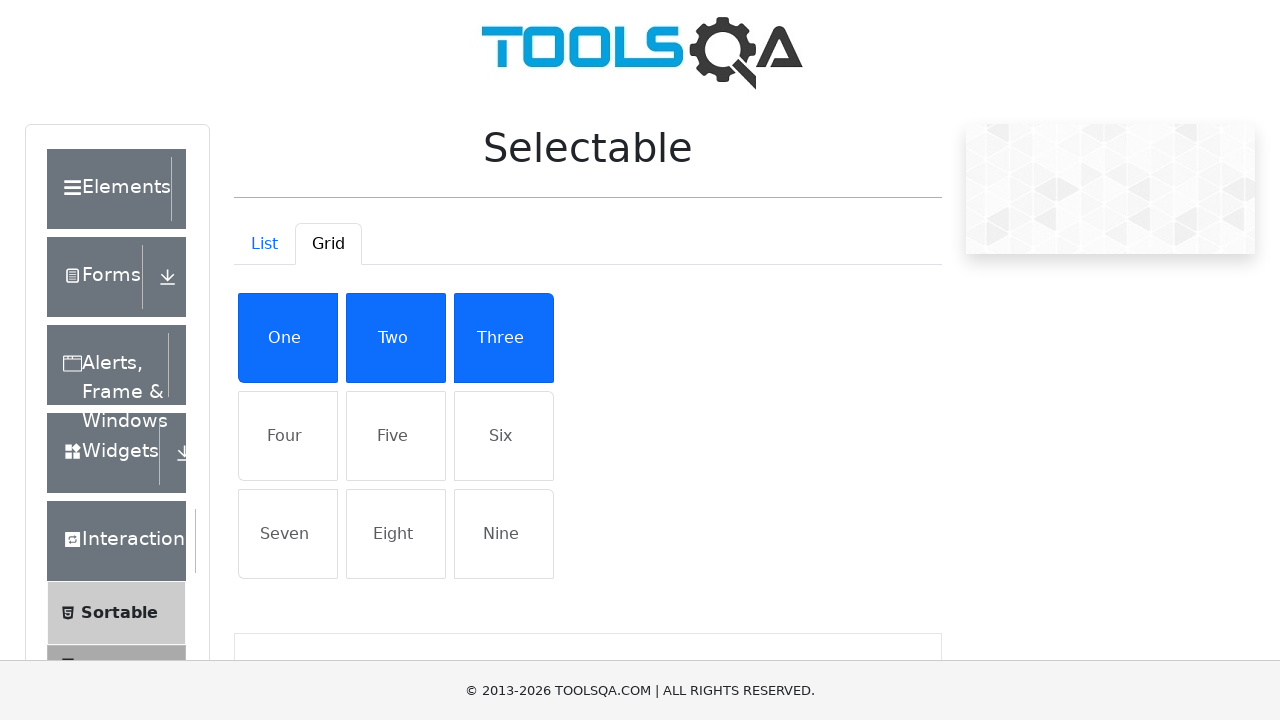

Waited 200ms for selection to register
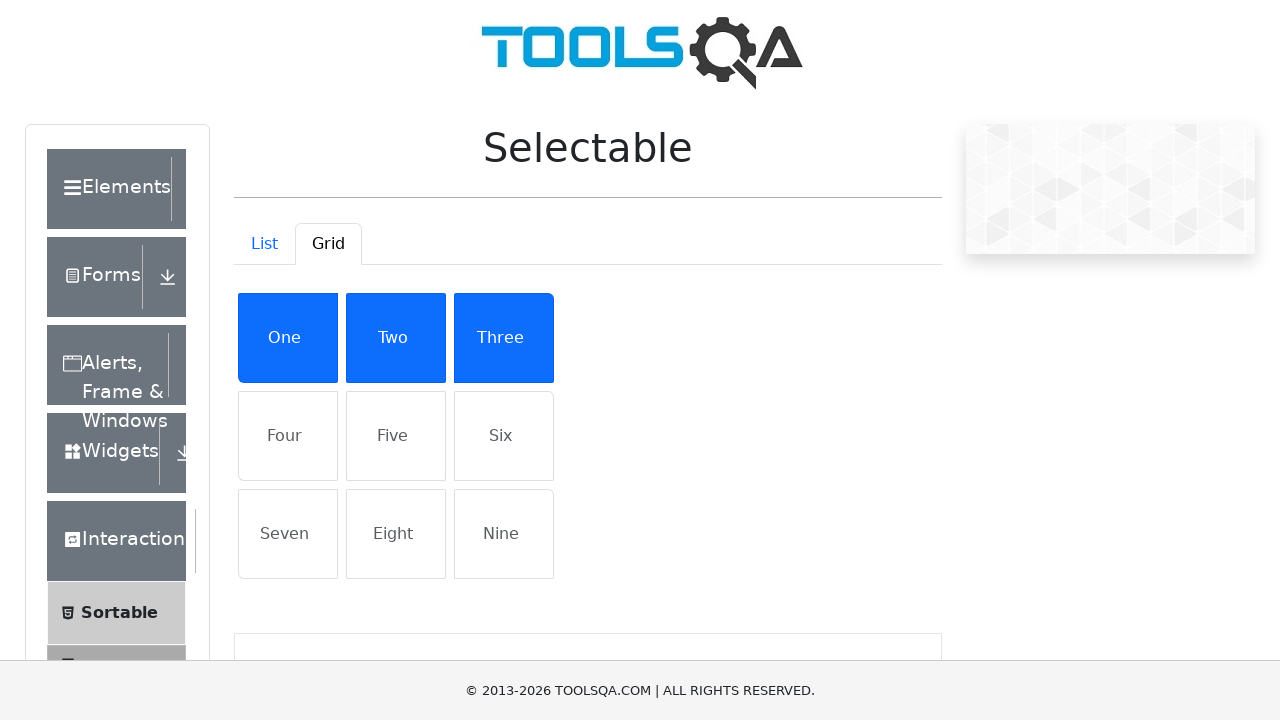

Clicked on a grid item to select it at (288, 436) on #gridContainer .list-group-item >> nth=3
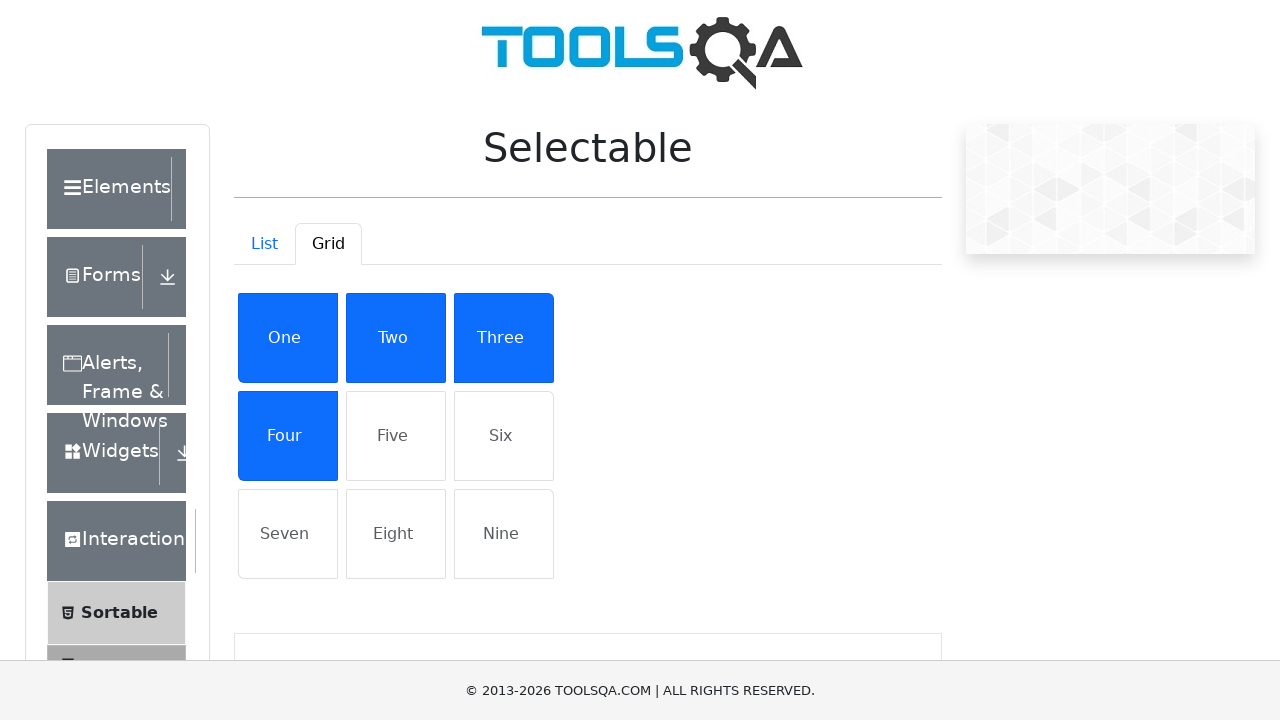

Waited 200ms for selection to register
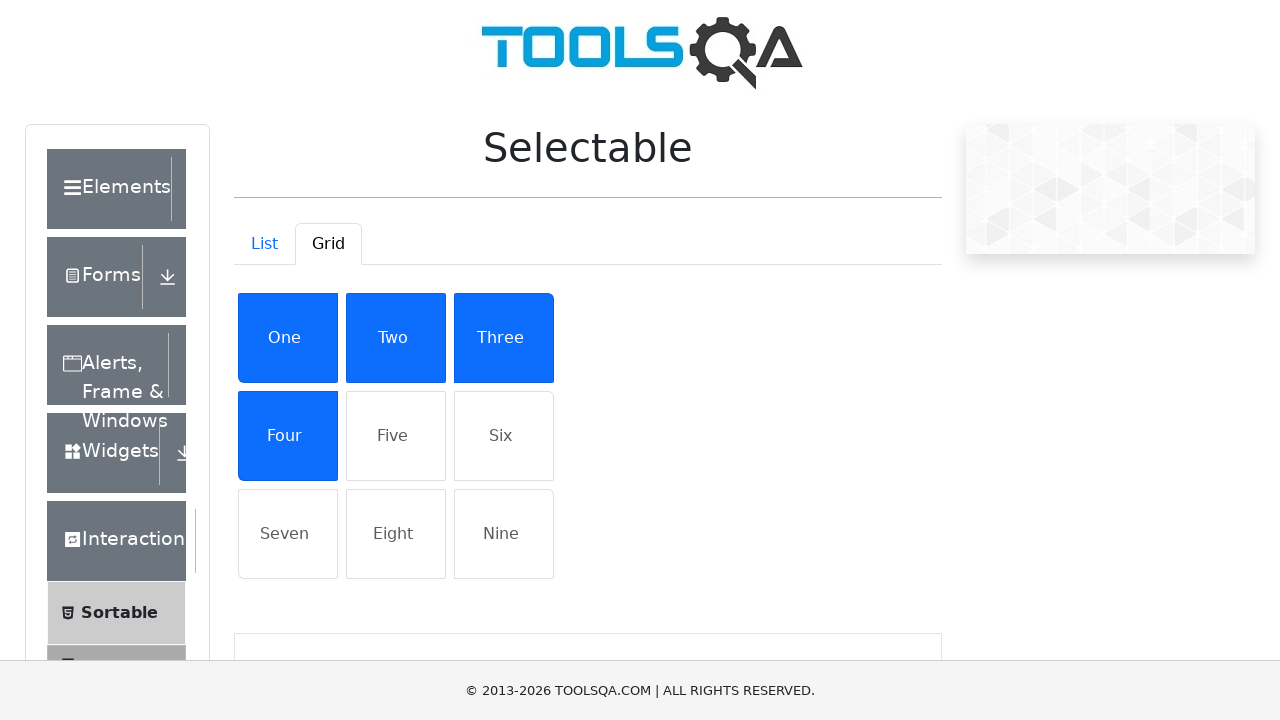

Clicked on a grid item to select it at (396, 436) on #gridContainer .list-group-item >> nth=4
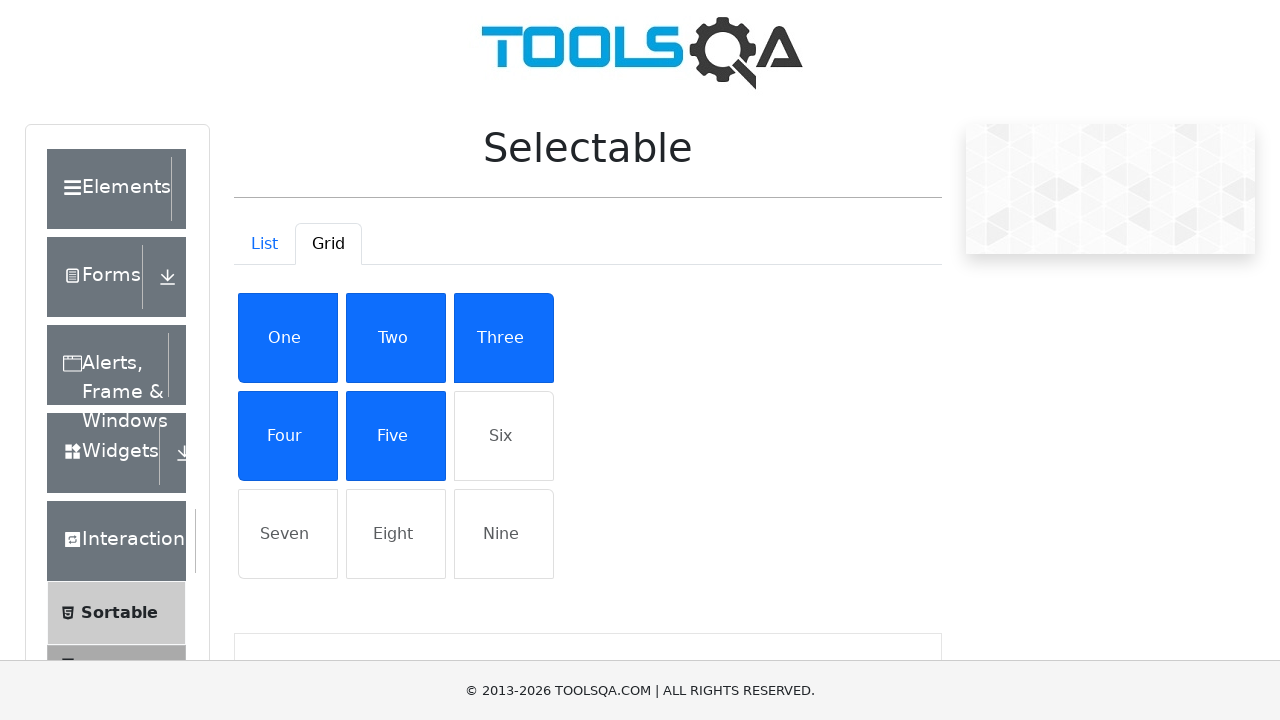

Waited 200ms for selection to register
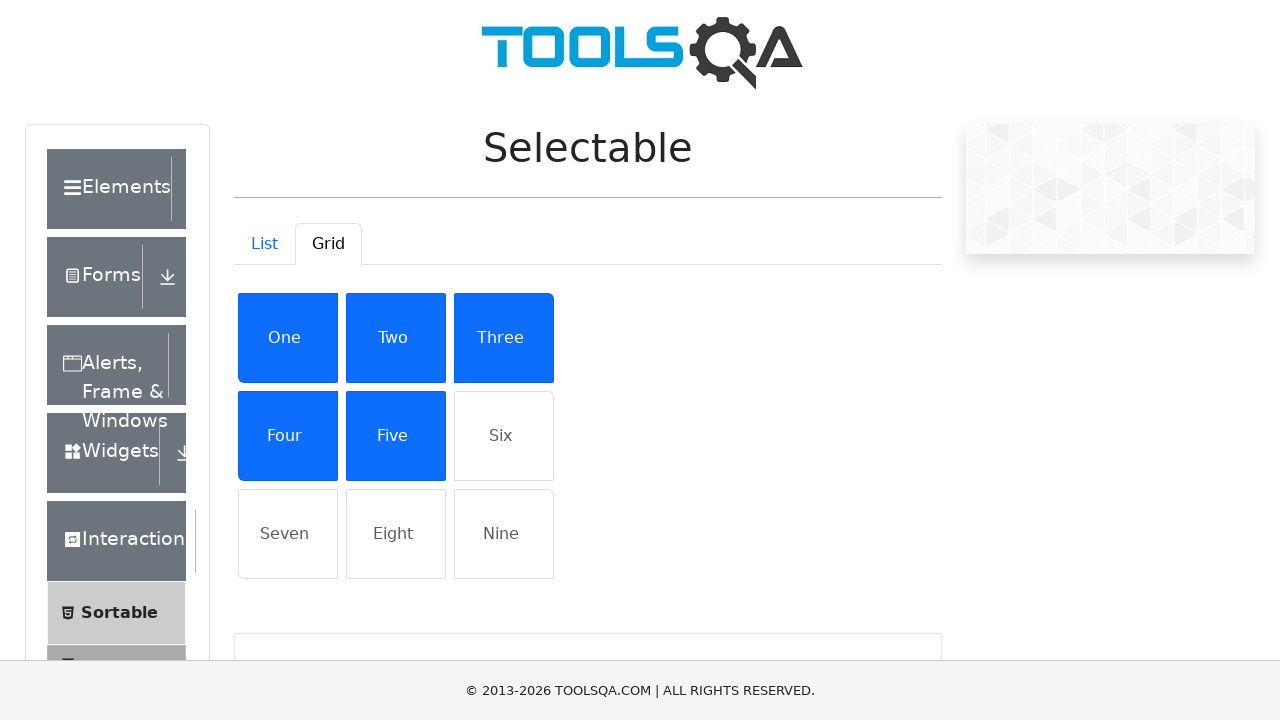

Clicked on a grid item to select it at (504, 436) on #gridContainer .list-group-item >> nth=5
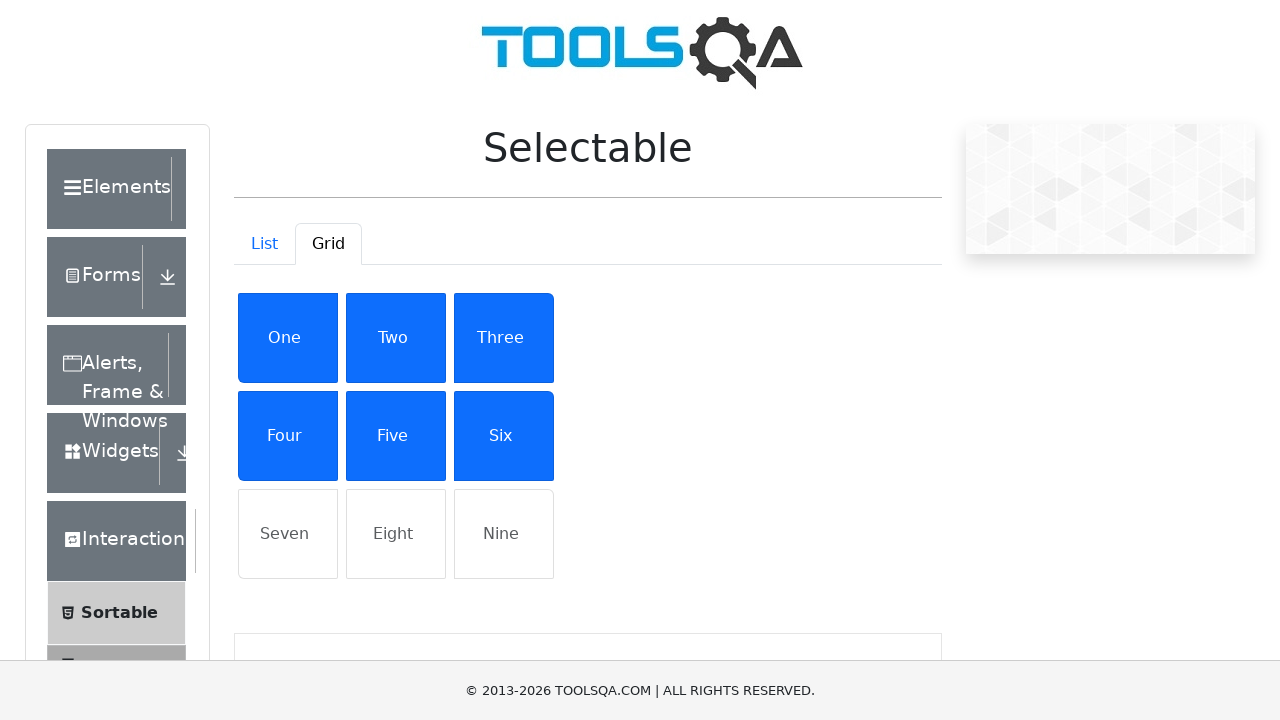

Waited 200ms for selection to register
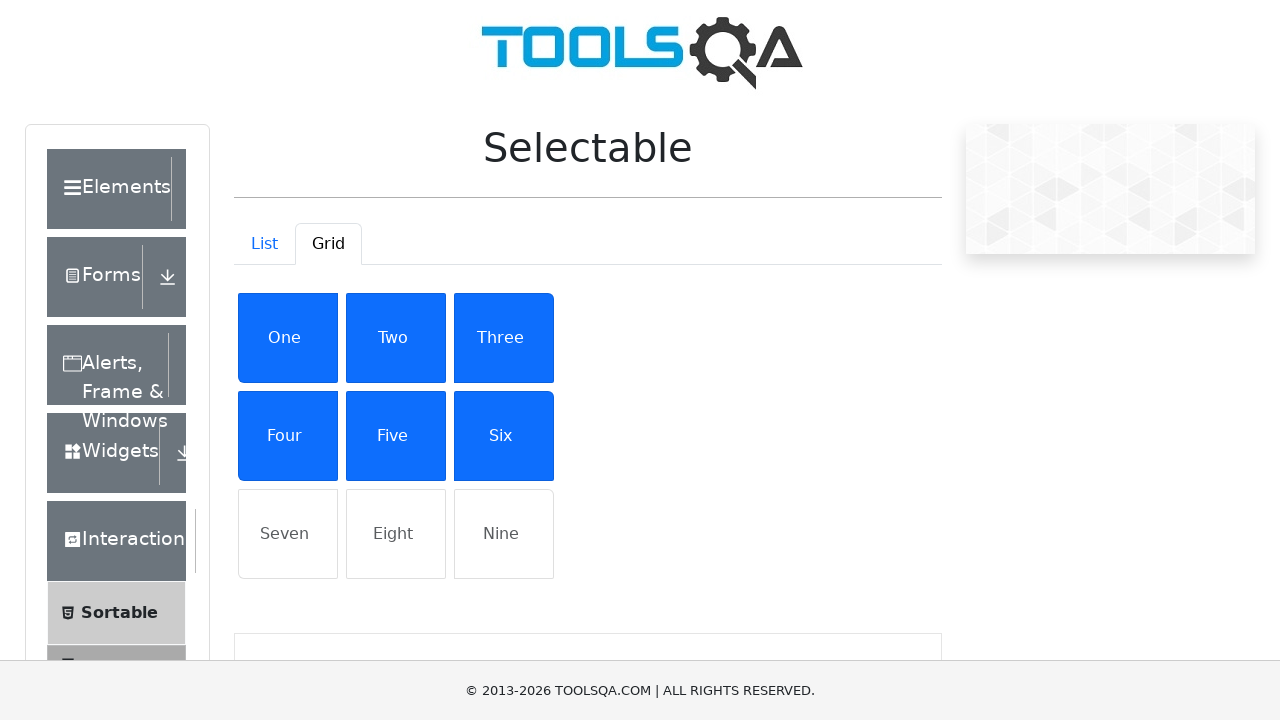

Clicked on a grid item to select it at (288, 534) on #gridContainer .list-group-item >> nth=6
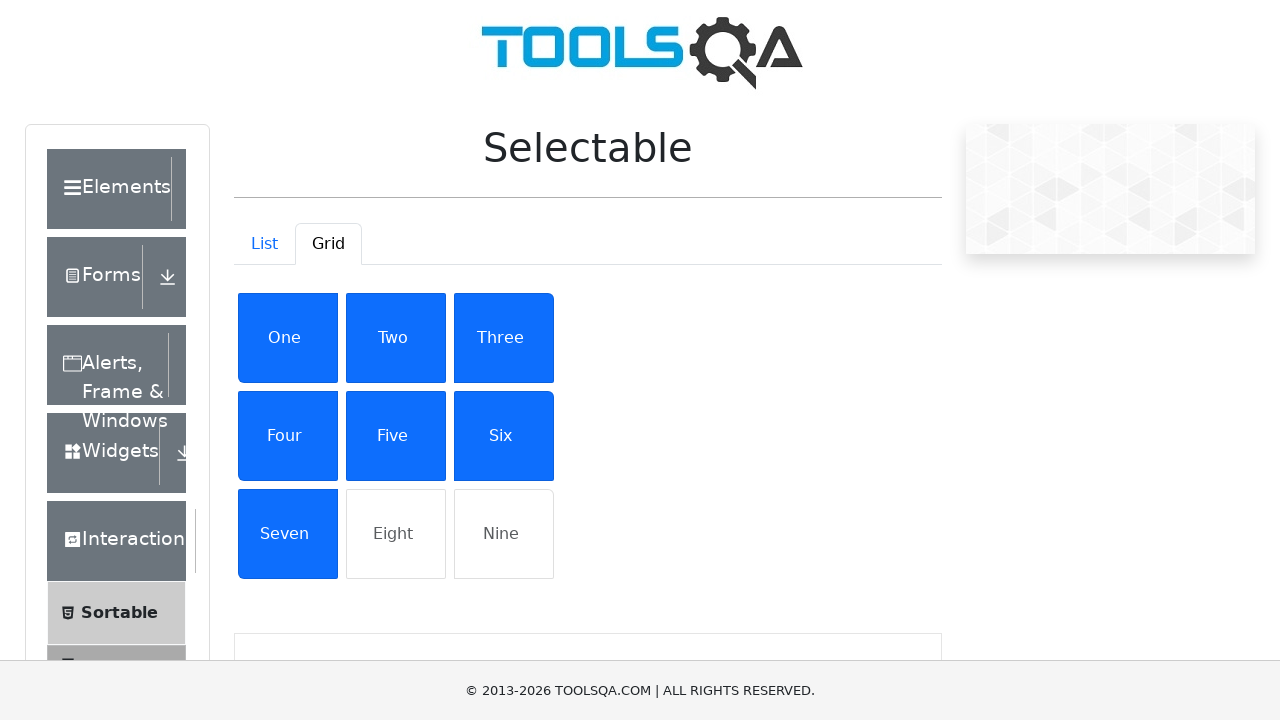

Waited 200ms for selection to register
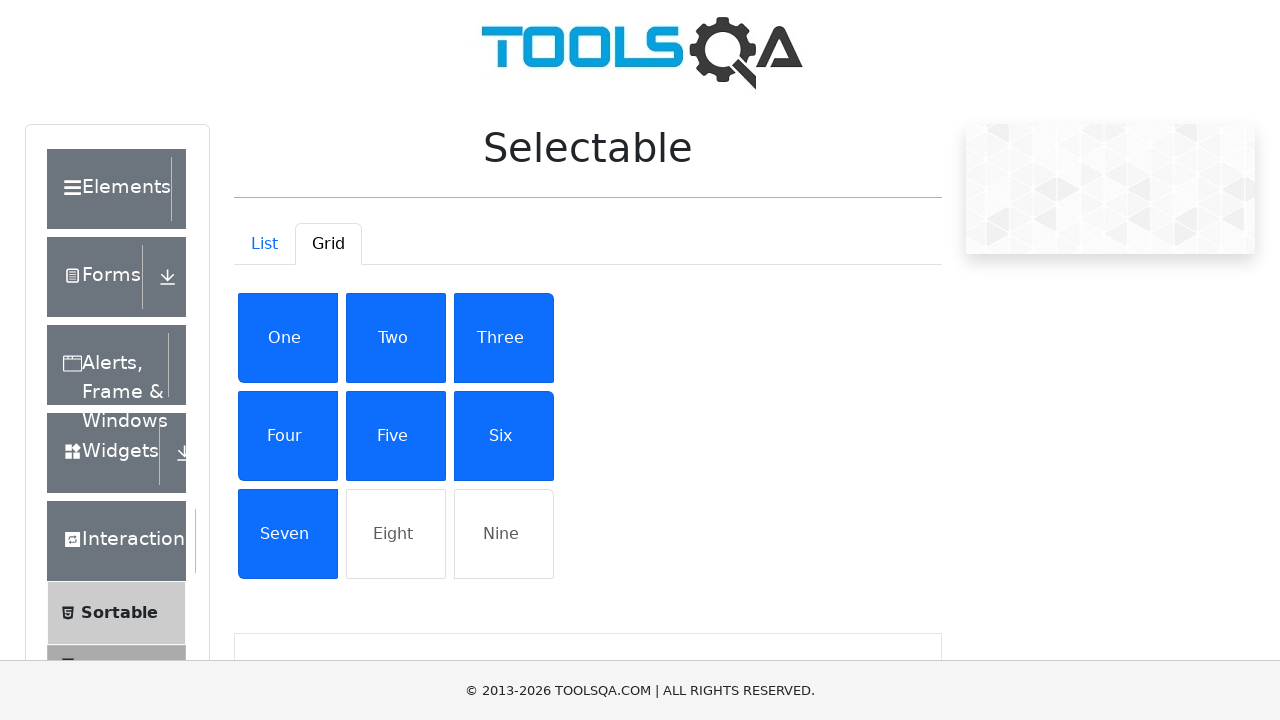

Clicked on a grid item to select it at (396, 534) on #gridContainer .list-group-item >> nth=7
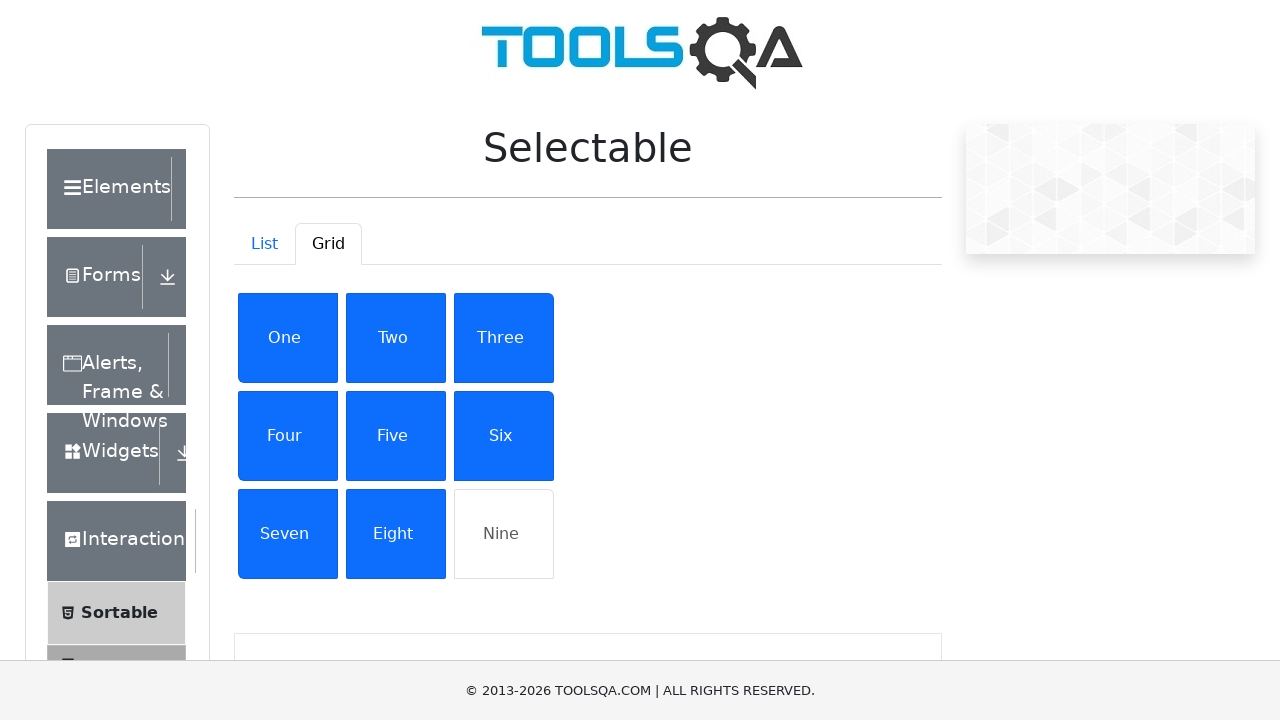

Waited 200ms for selection to register
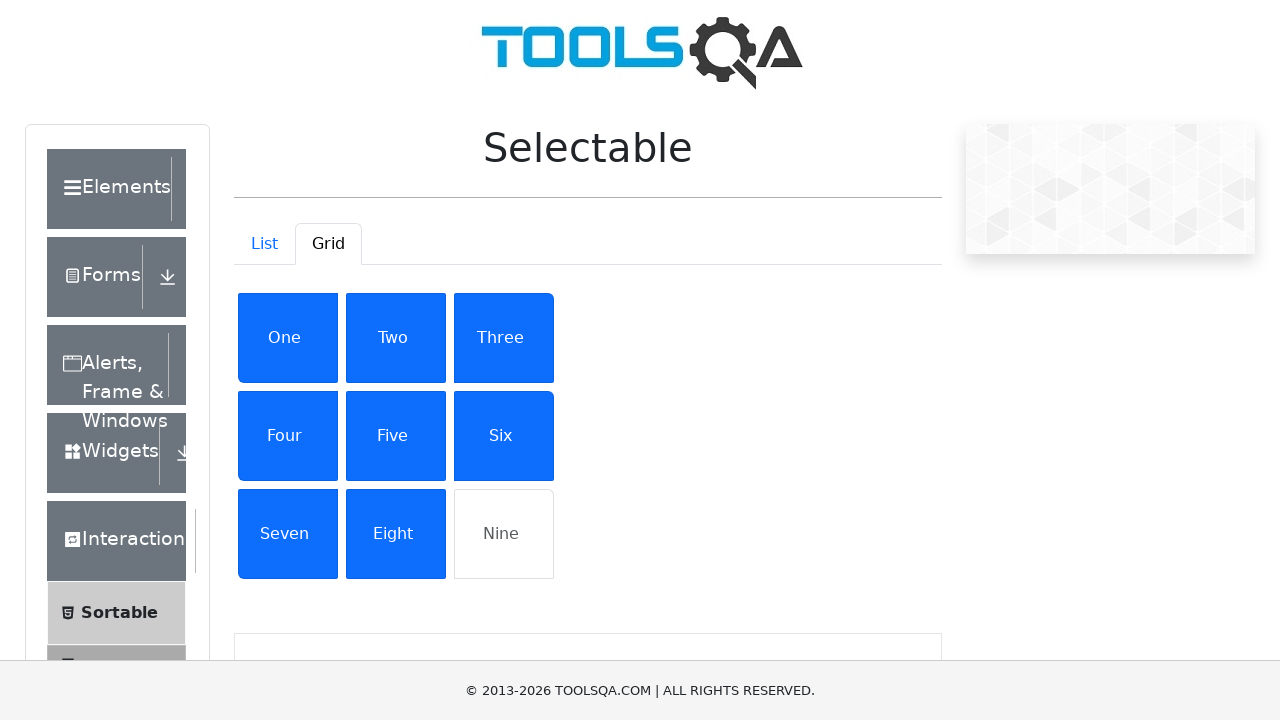

Clicked on a grid item to select it at (504, 534) on #gridContainer .list-group-item >> nth=8
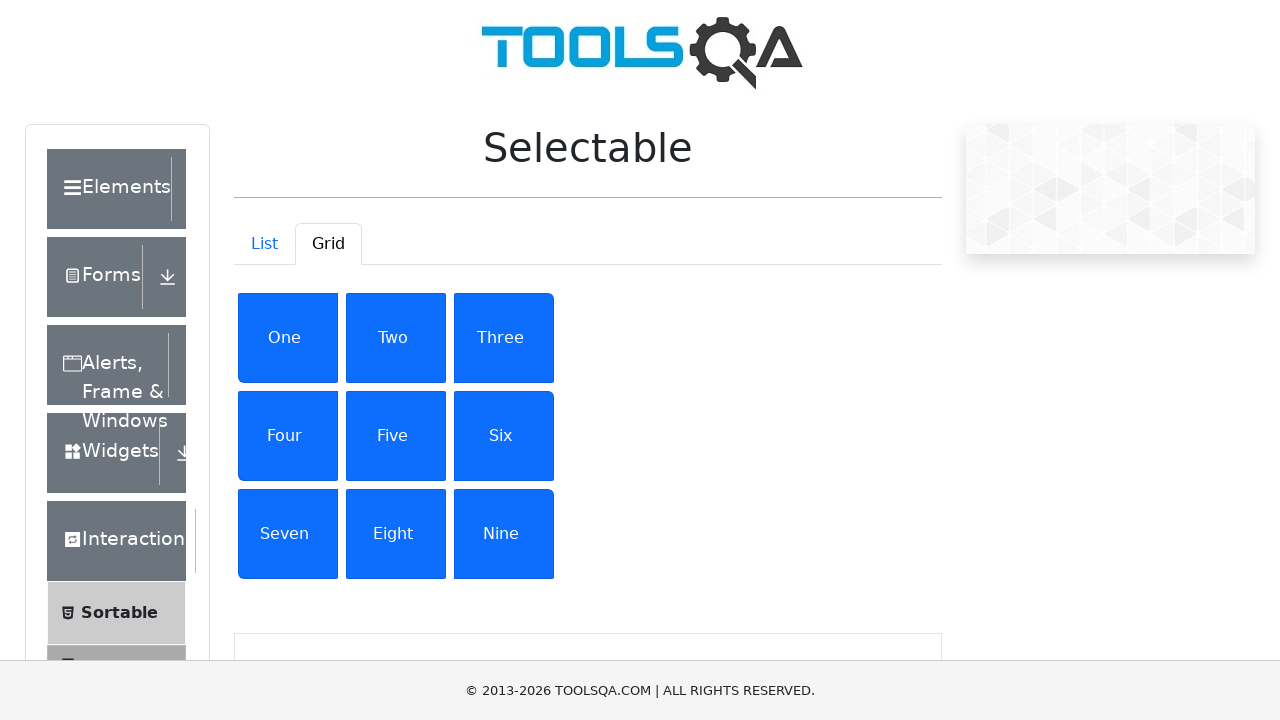

Waited 200ms for selection to register
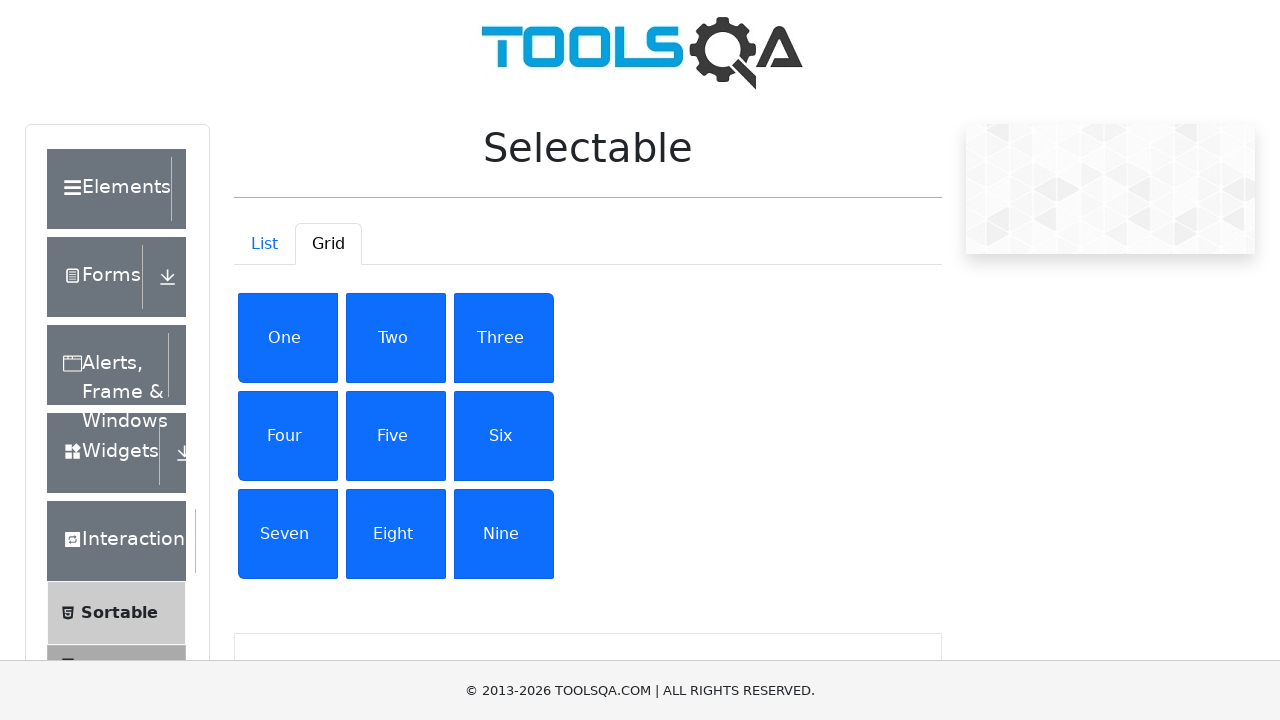

Clicked on a selected grid item to deselect it at (288, 338) on #gridContainer .list-group-item >> nth=0
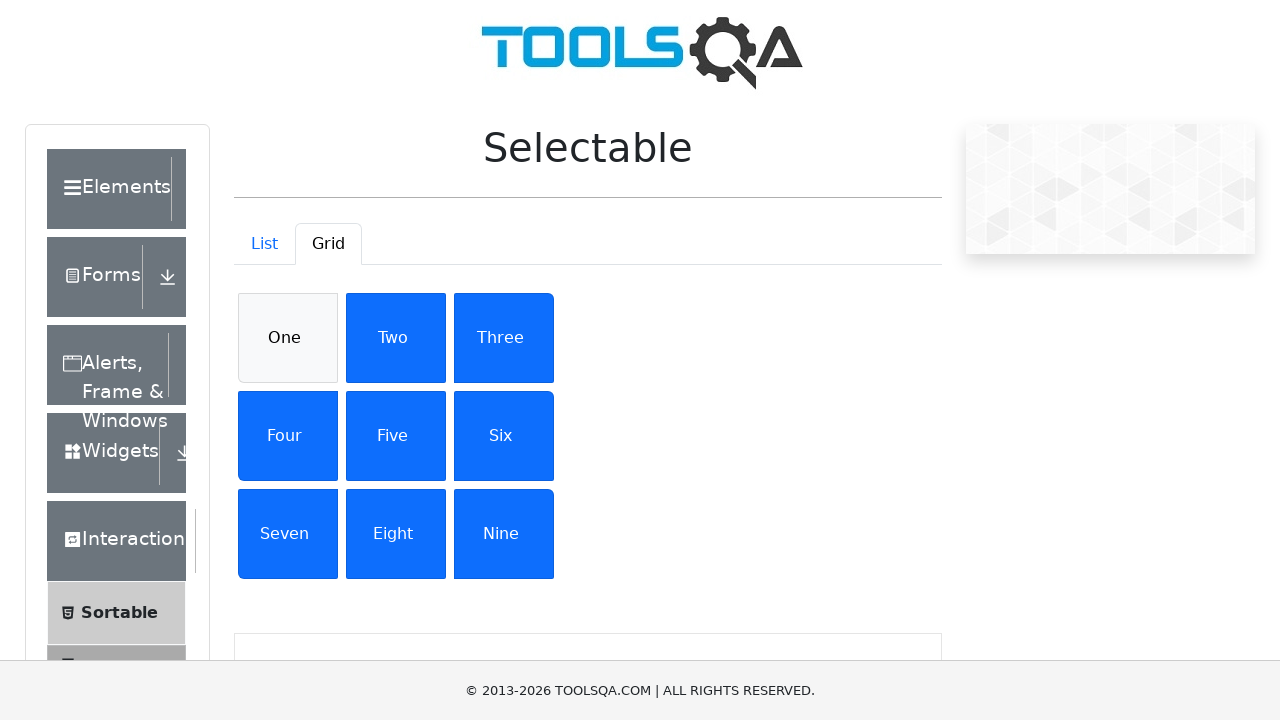

Waited 200ms for deselection to register
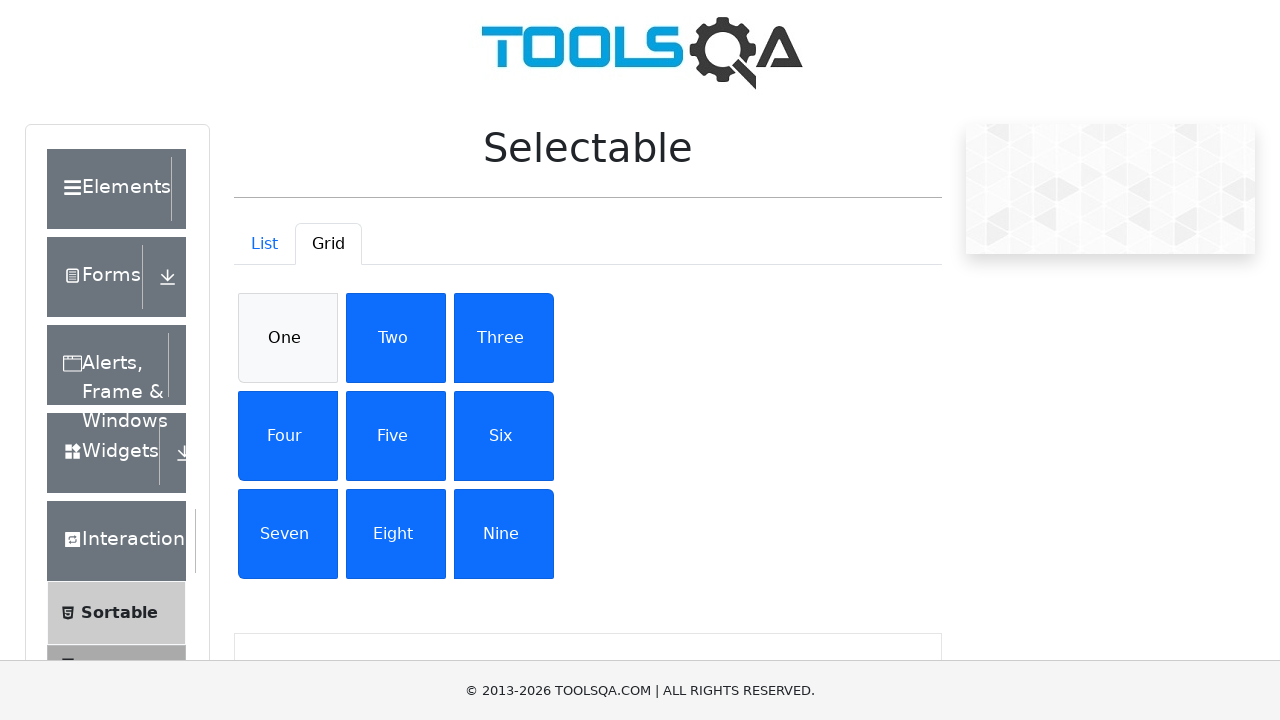

Clicked on a selected grid item to deselect it at (396, 338) on #gridContainer .list-group-item >> nth=1
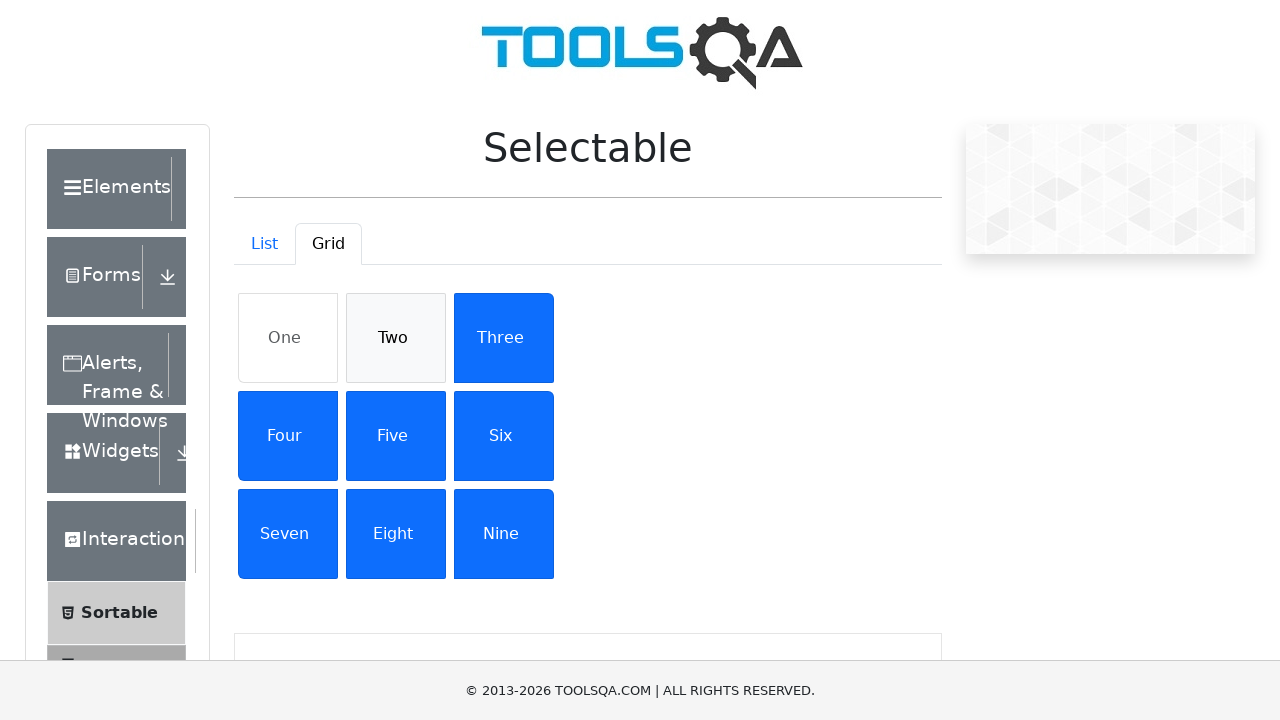

Waited 200ms for deselection to register
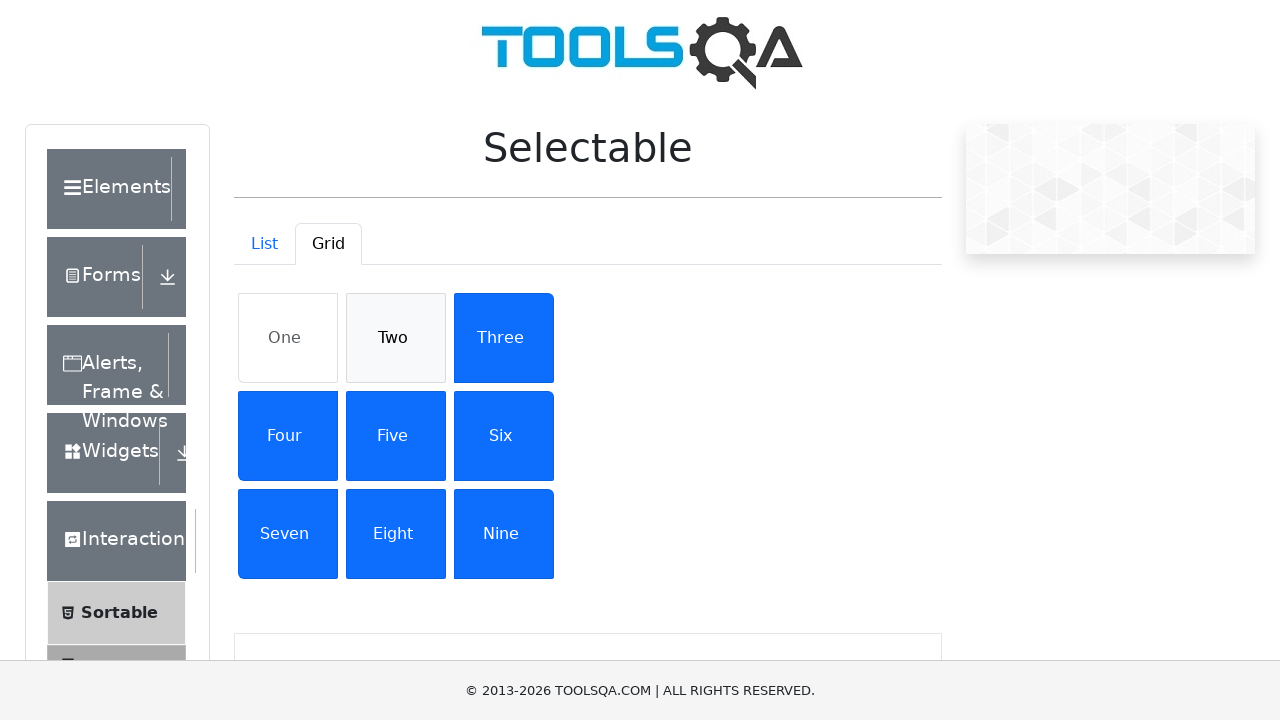

Clicked on a selected grid item to deselect it at (504, 338) on #gridContainer .list-group-item >> nth=2
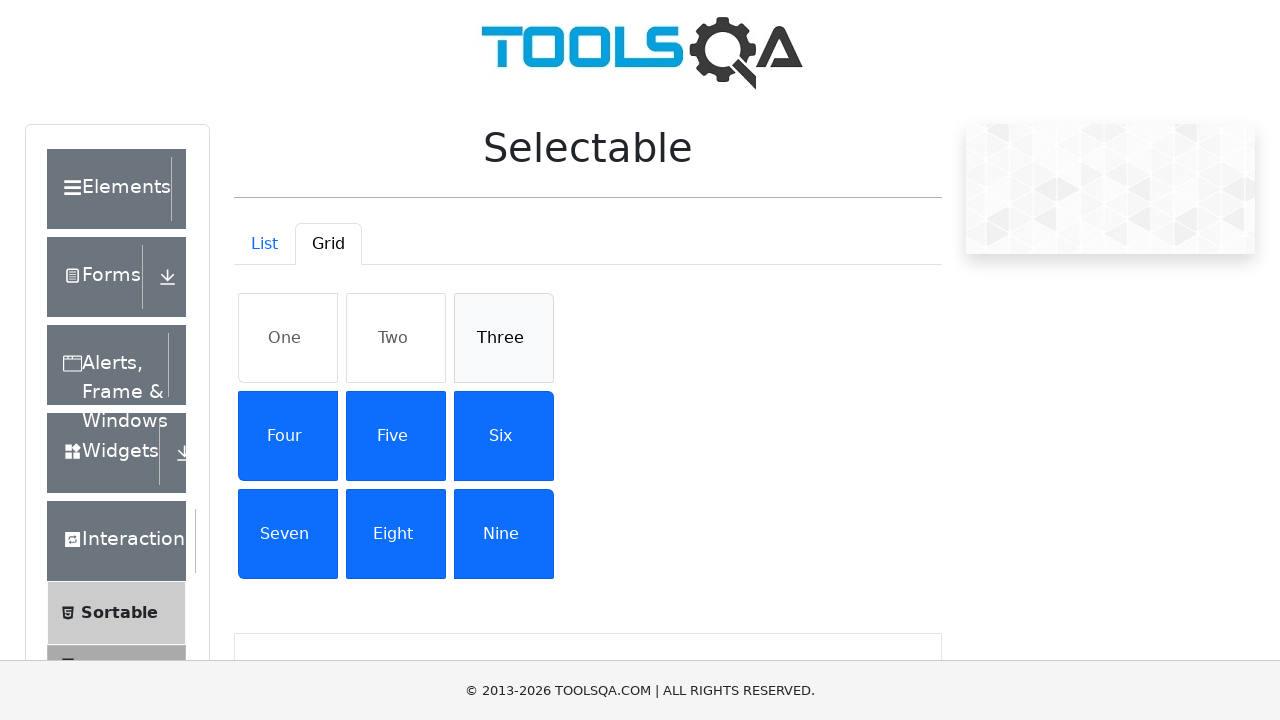

Waited 200ms for deselection to register
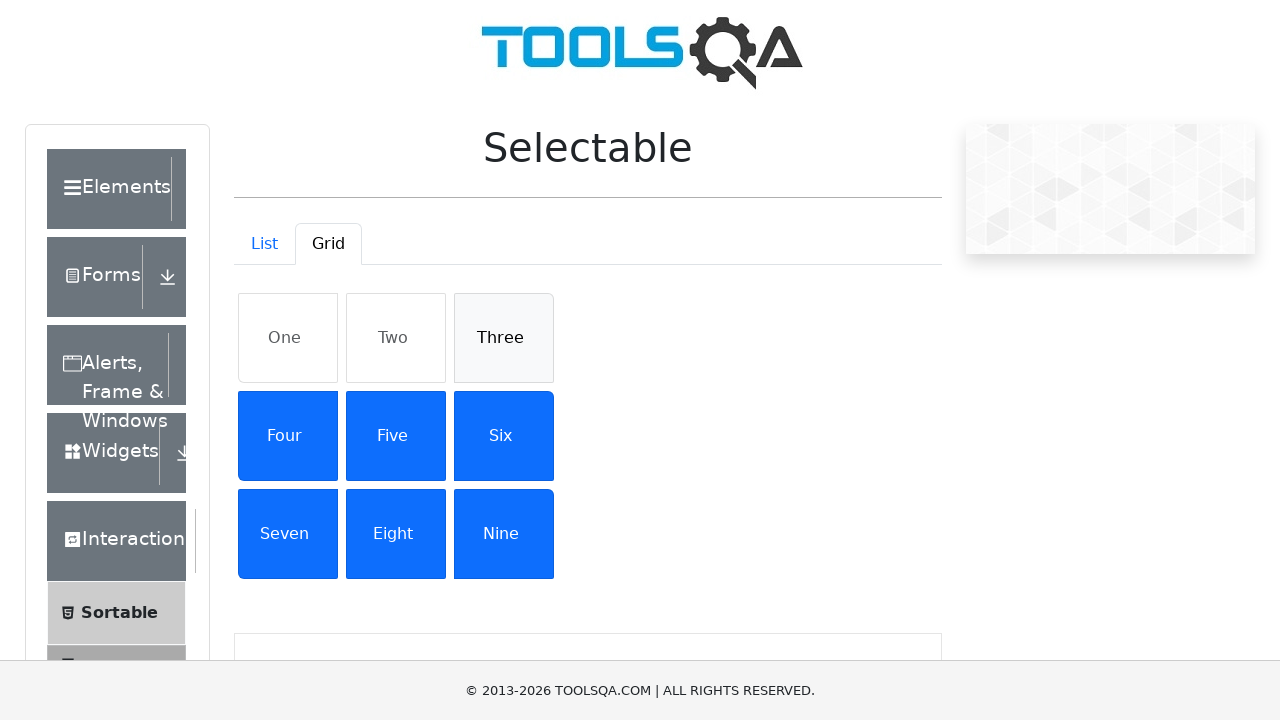

Clicked on a selected grid item to deselect it at (288, 436) on #gridContainer .list-group-item >> nth=3
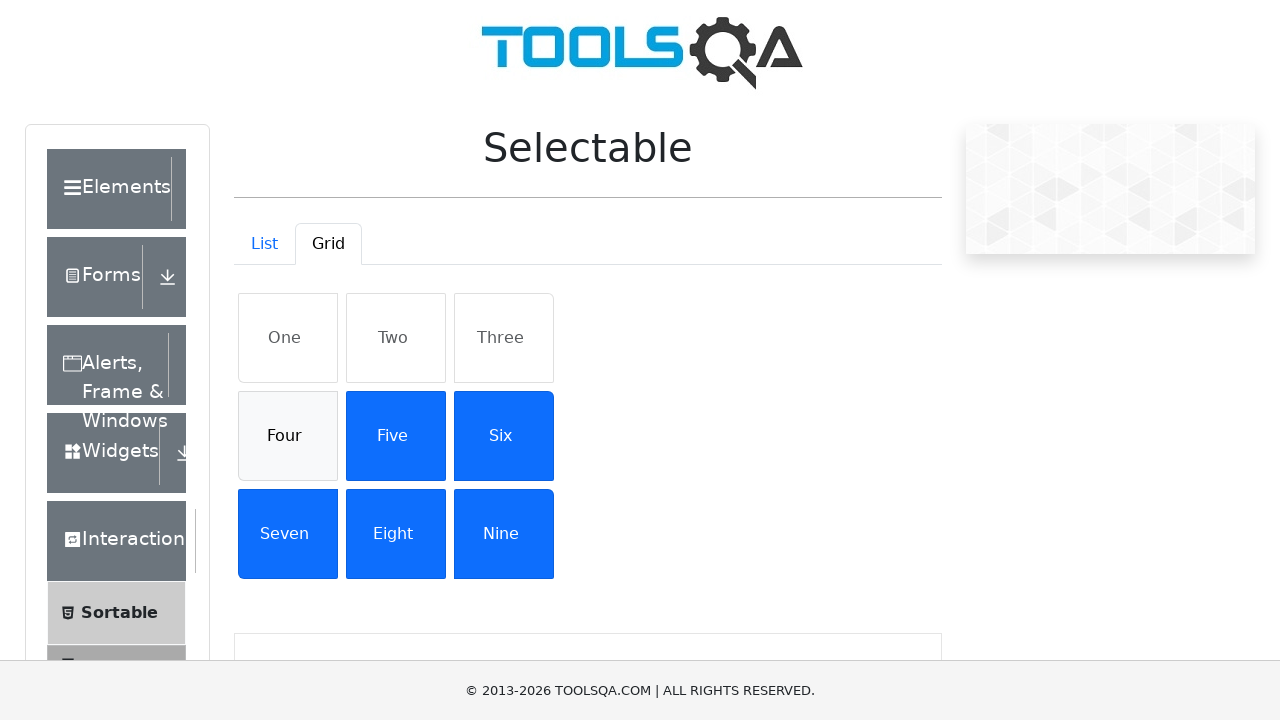

Waited 200ms for deselection to register
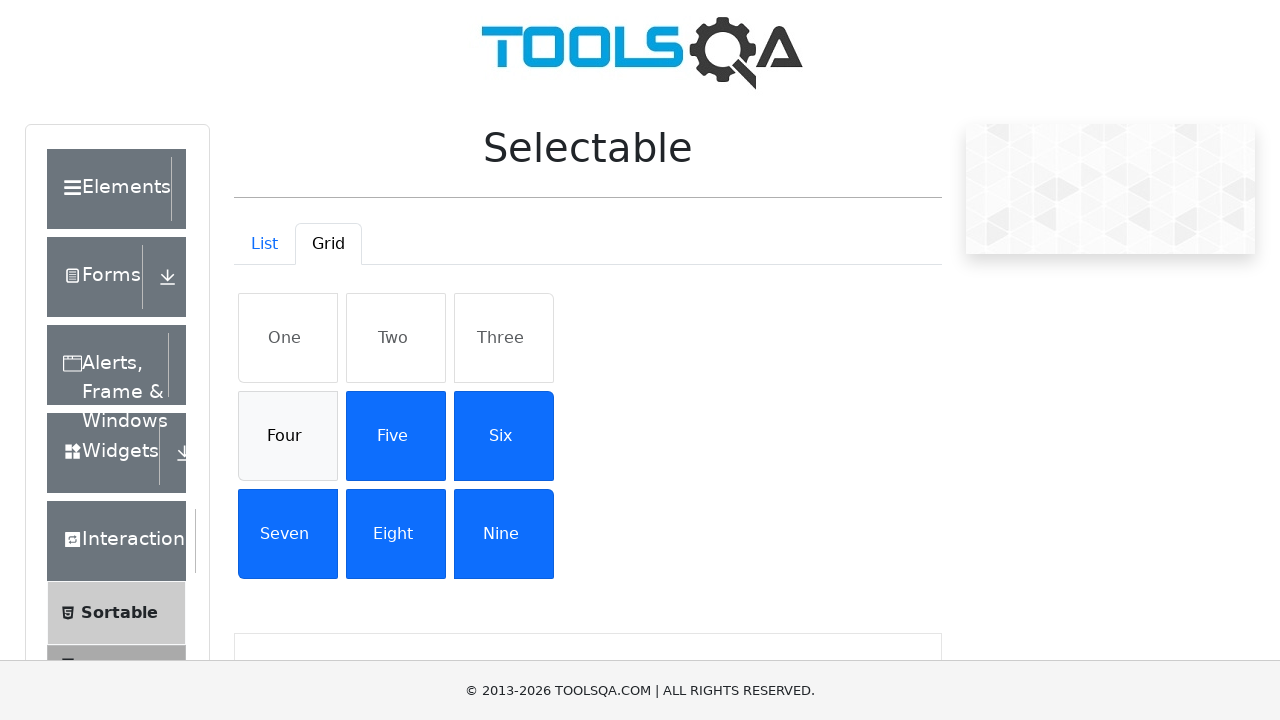

Clicked on a selected grid item to deselect it at (396, 436) on #gridContainer .list-group-item >> nth=4
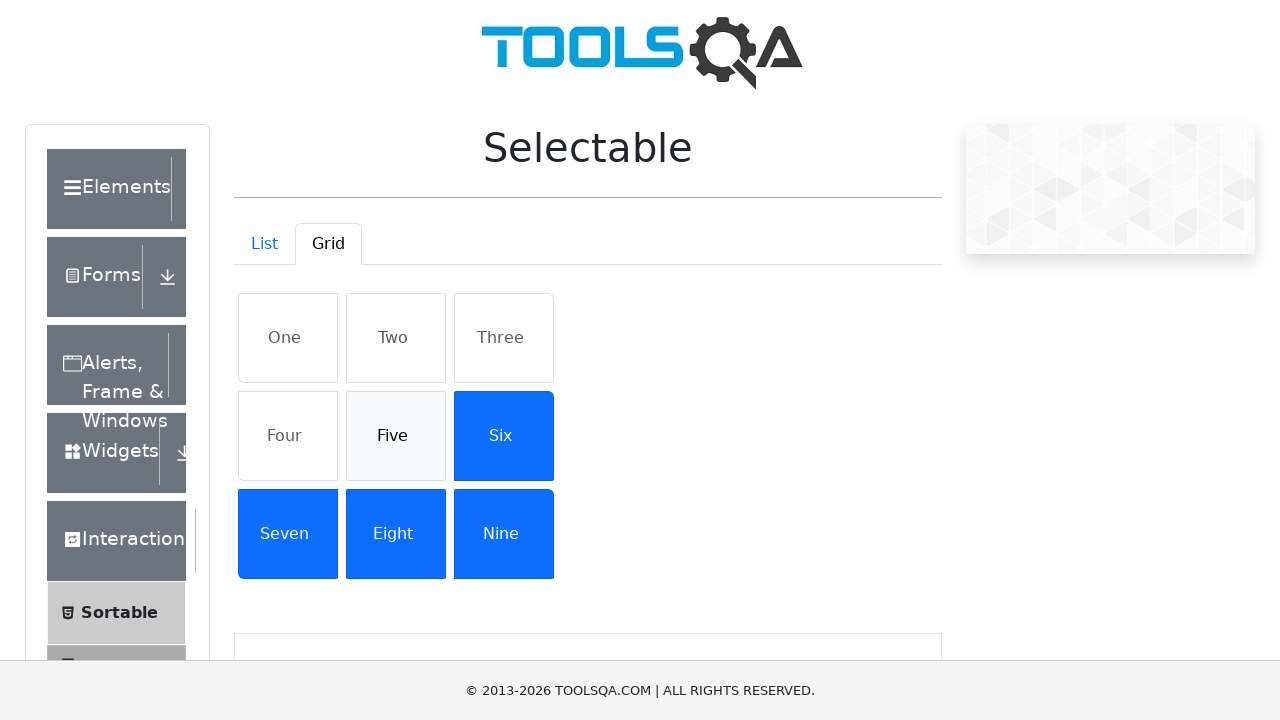

Waited 200ms for deselection to register
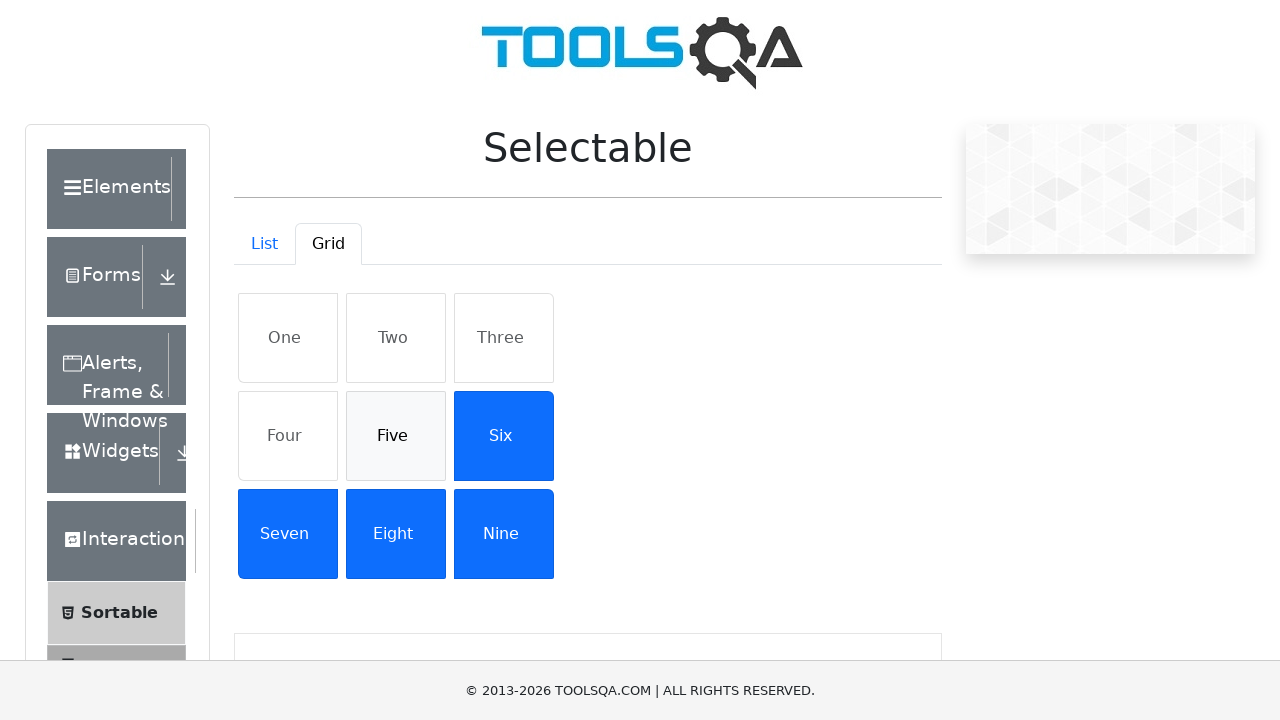

Clicked on a selected grid item to deselect it at (504, 436) on #gridContainer .list-group-item >> nth=5
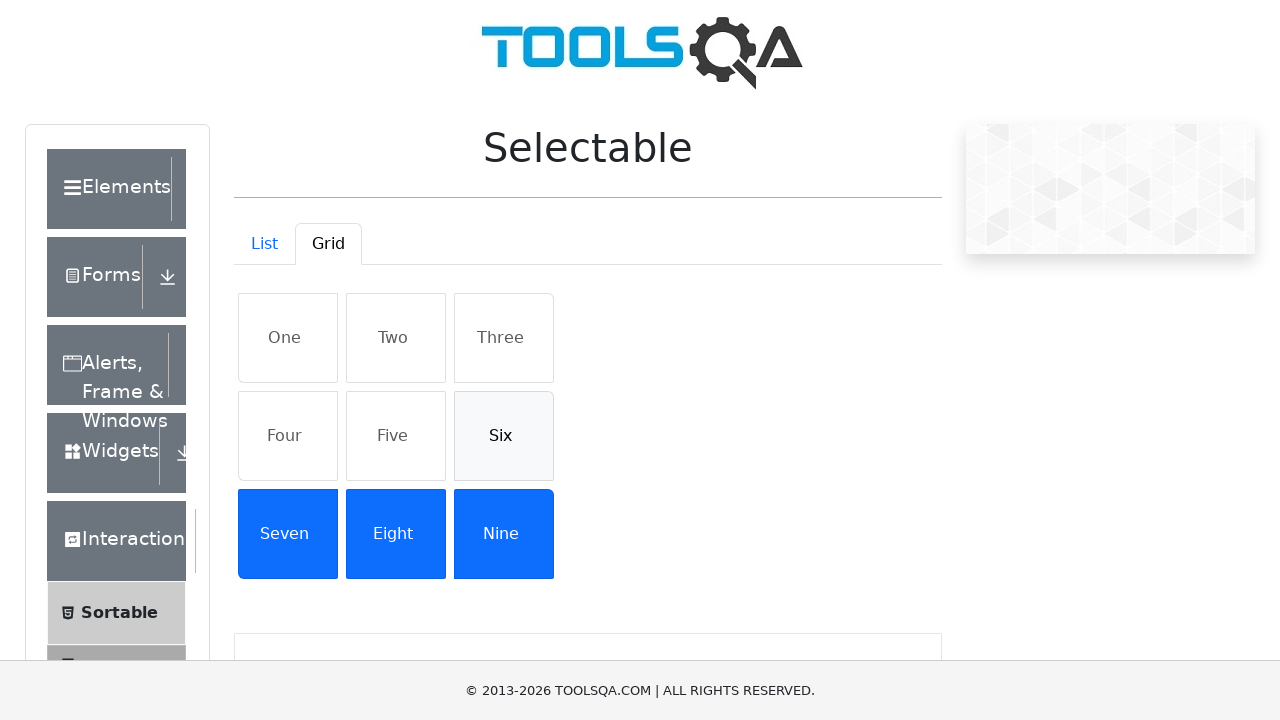

Waited 200ms for deselection to register
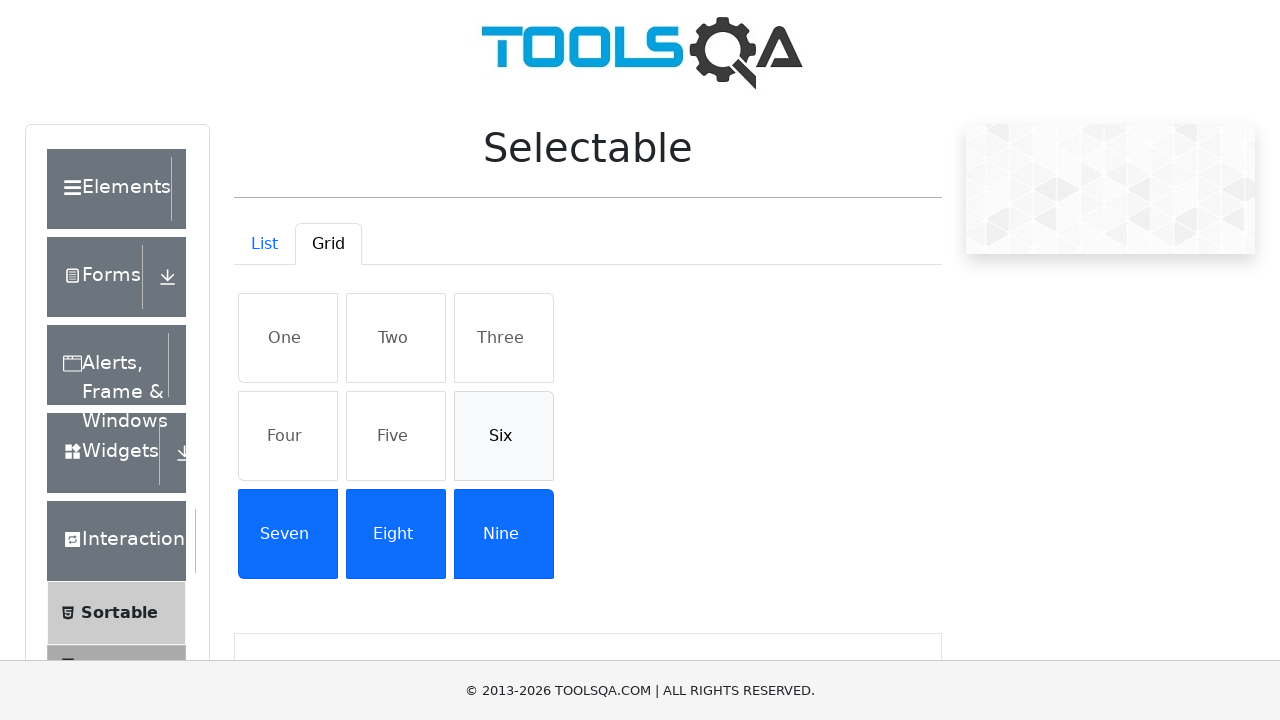

Clicked on a selected grid item to deselect it at (288, 534) on #gridContainer .list-group-item >> nth=6
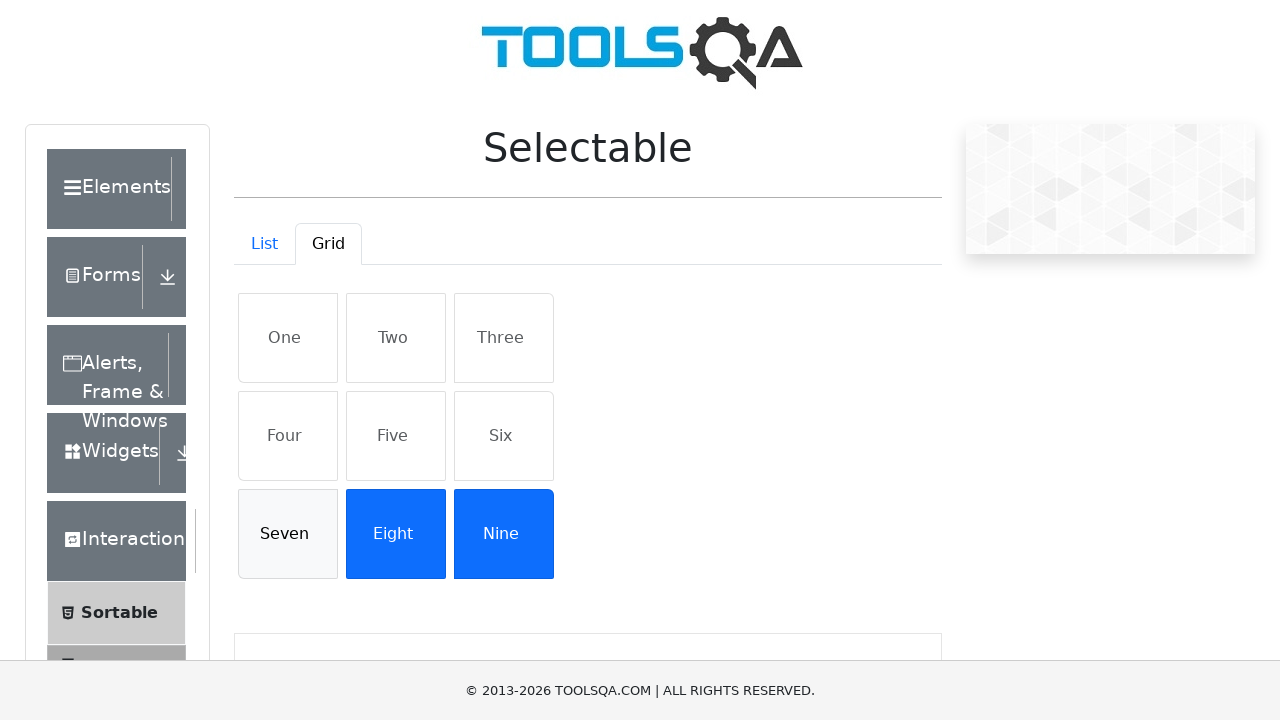

Waited 200ms for deselection to register
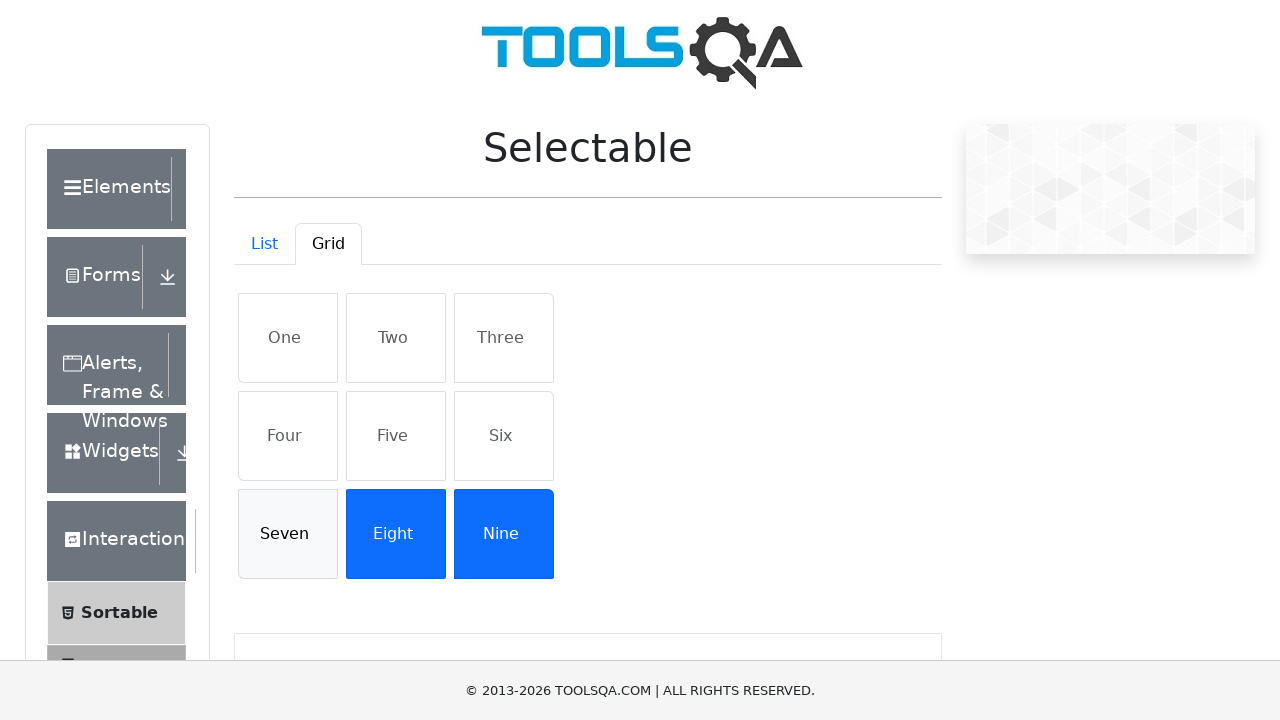

Clicked on a selected grid item to deselect it at (396, 534) on #gridContainer .list-group-item >> nth=7
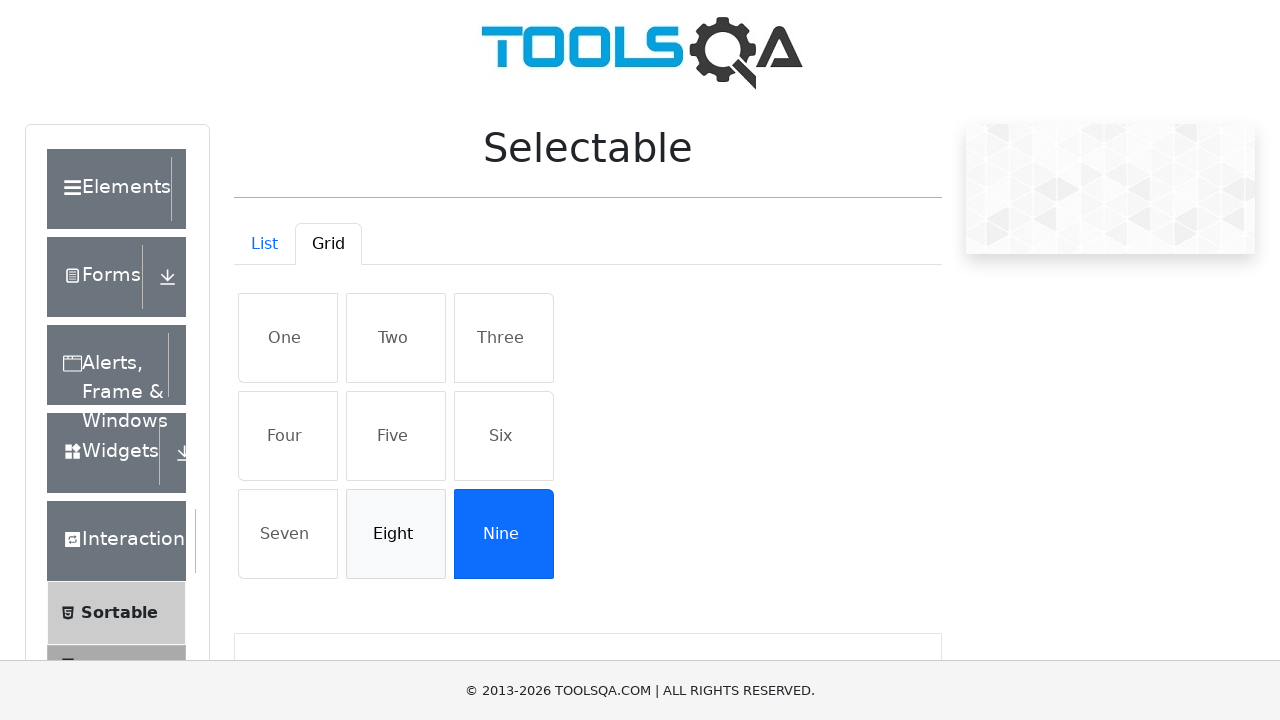

Waited 200ms for deselection to register
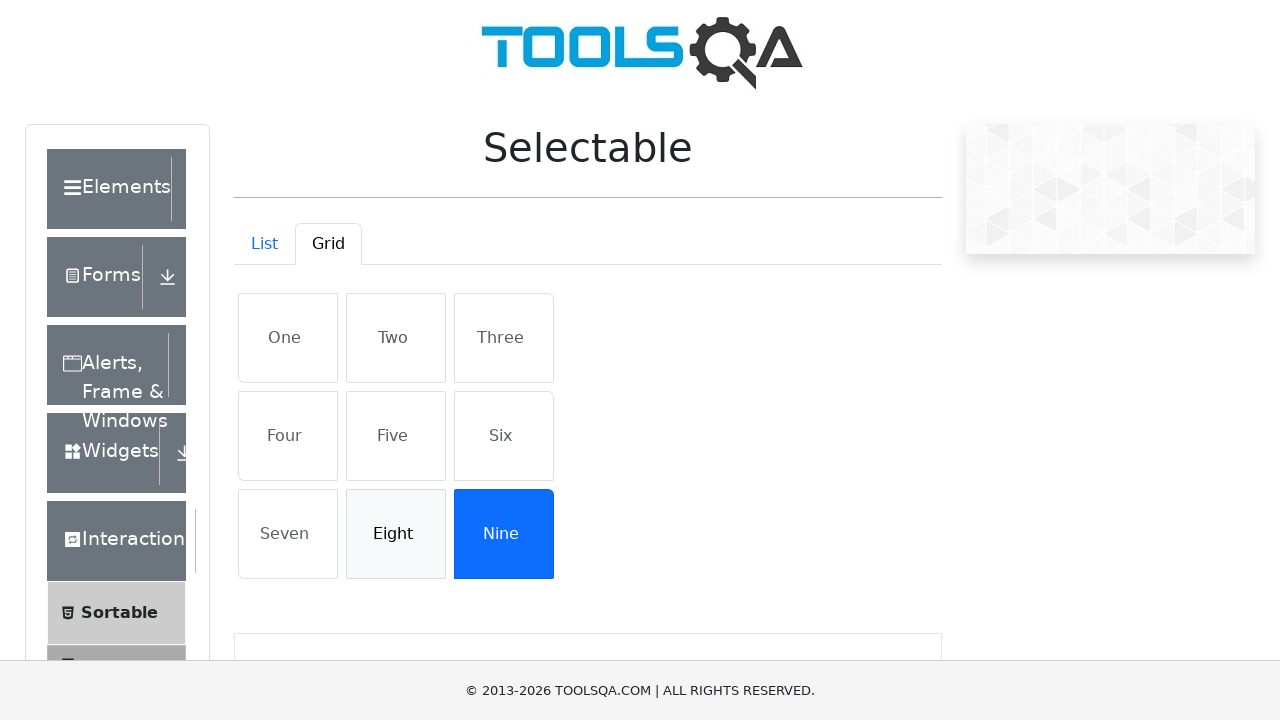

Clicked on a selected grid item to deselect it at (504, 534) on #gridContainer .list-group-item >> nth=8
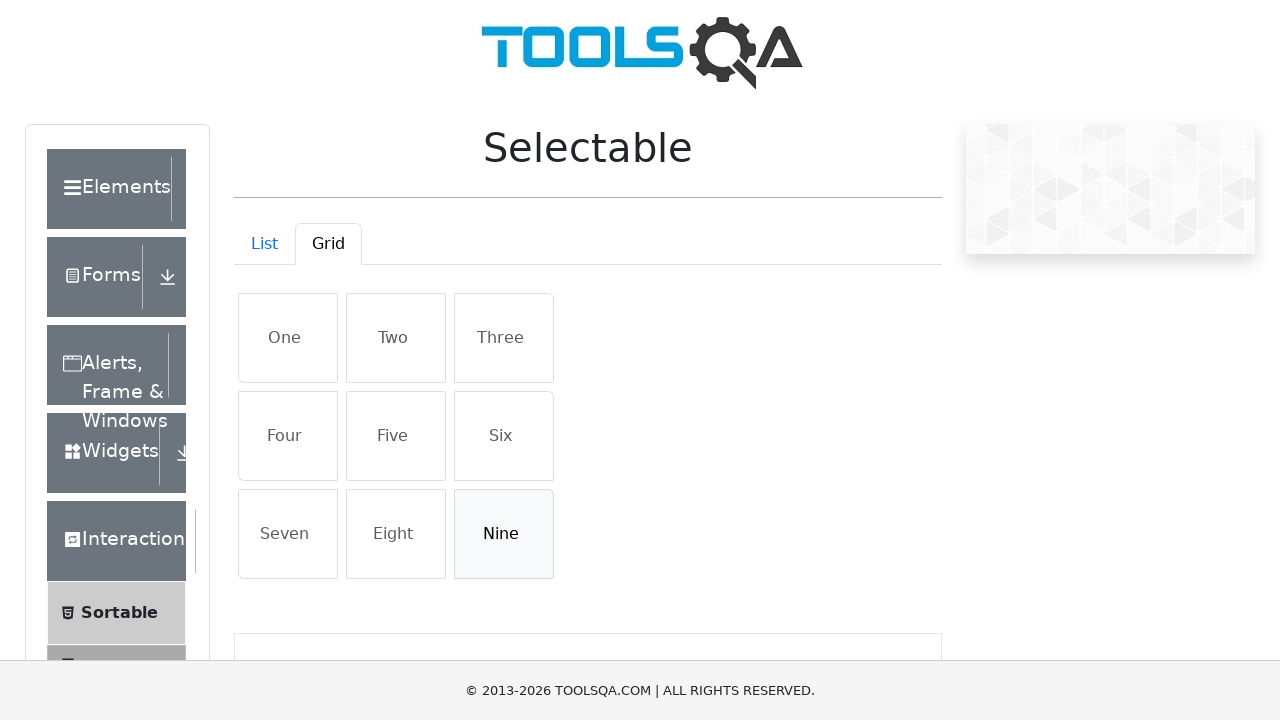

Waited 200ms for deselection to register
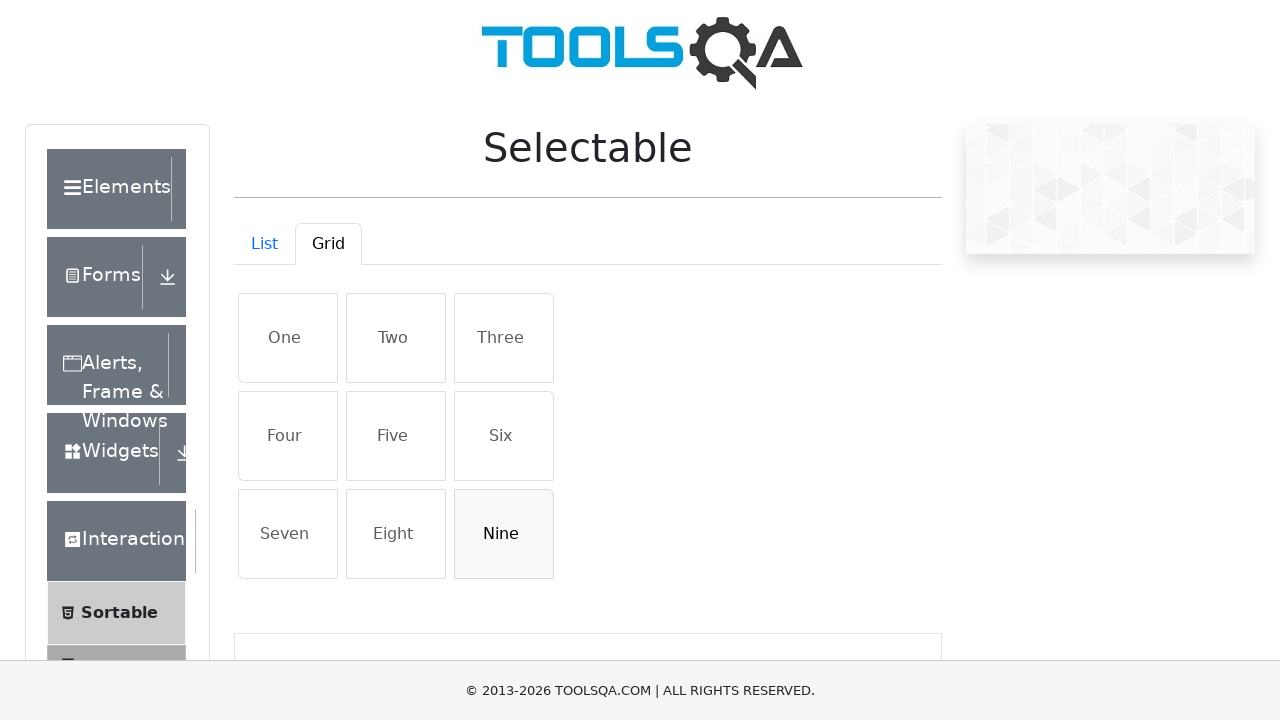

Clicked on 'Five' item to select only it at (396, 436) on xpath=//div[@id='gridContainer']//li[text()='Five']
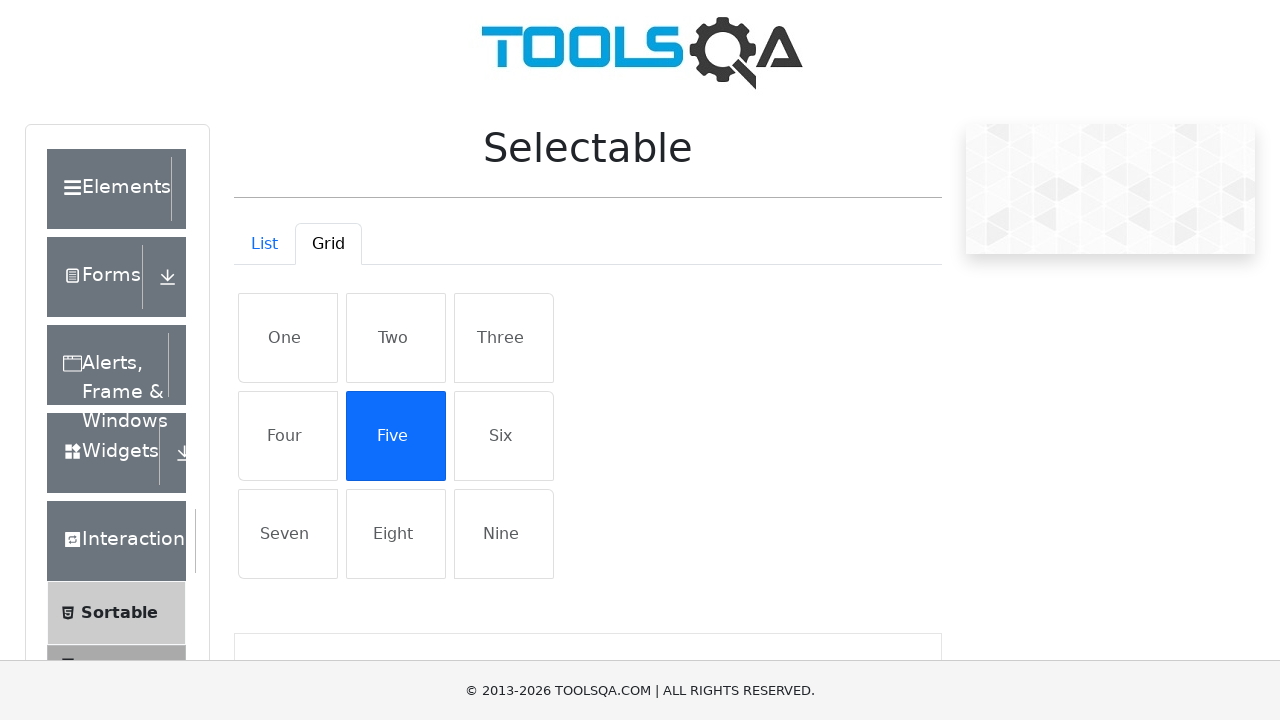

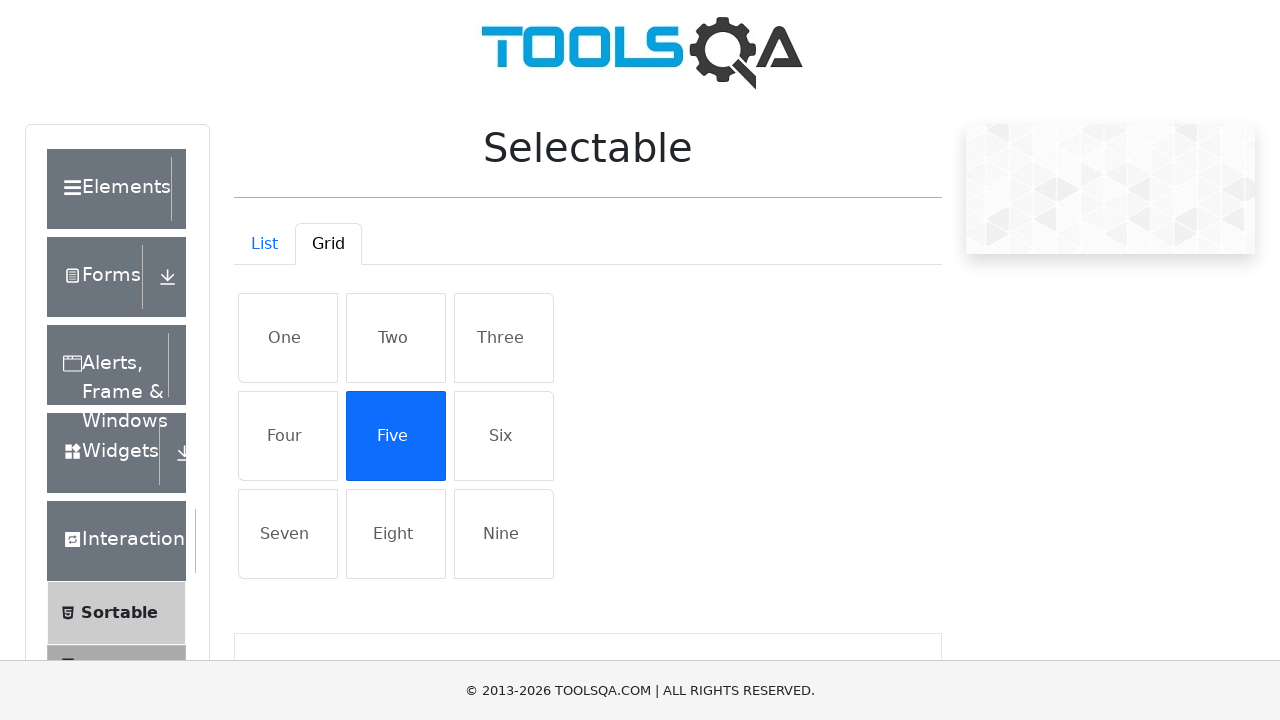